Tests checkbox functionality on a GWT Showcase demo page by randomly selecting checkboxes, checking them, then immediately unchecking them. The test continues until the Friday checkbox has been toggled 3 times.

Starting URL: http://samples.gwtproject.org/samples/Showcase/Showcase.html#!CwCheckBox

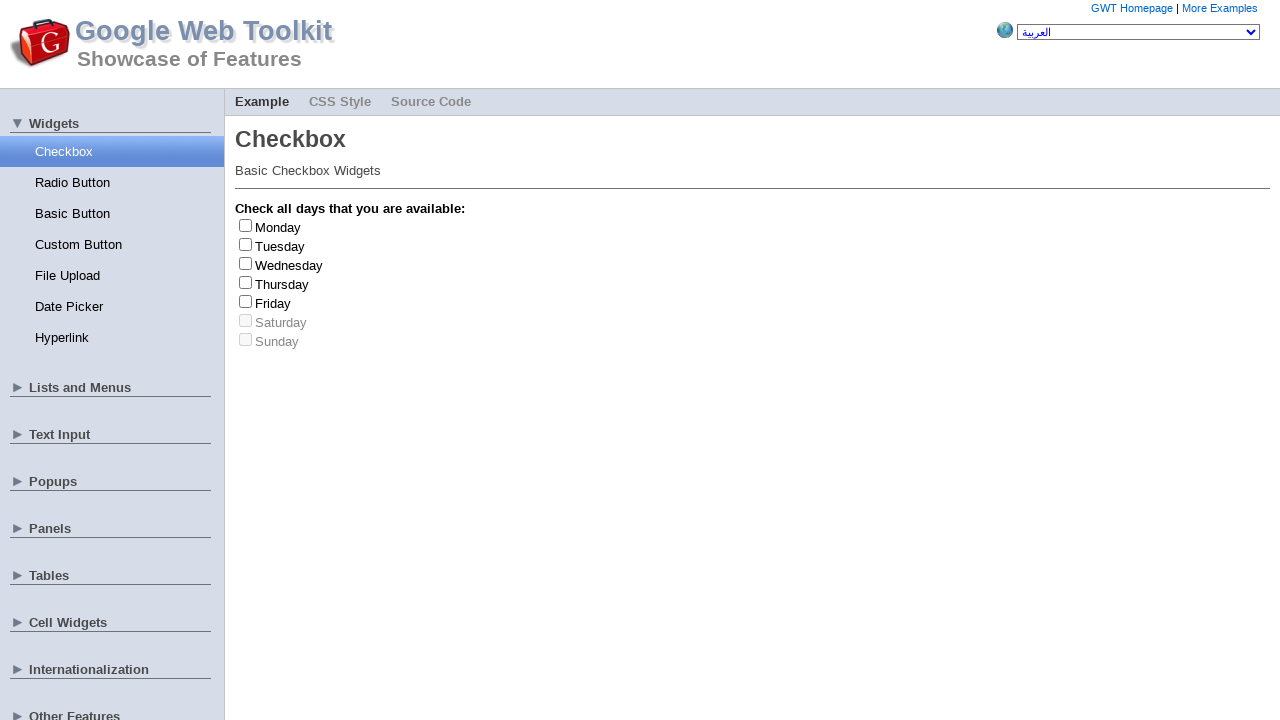

Waited for page to load (2000ms)
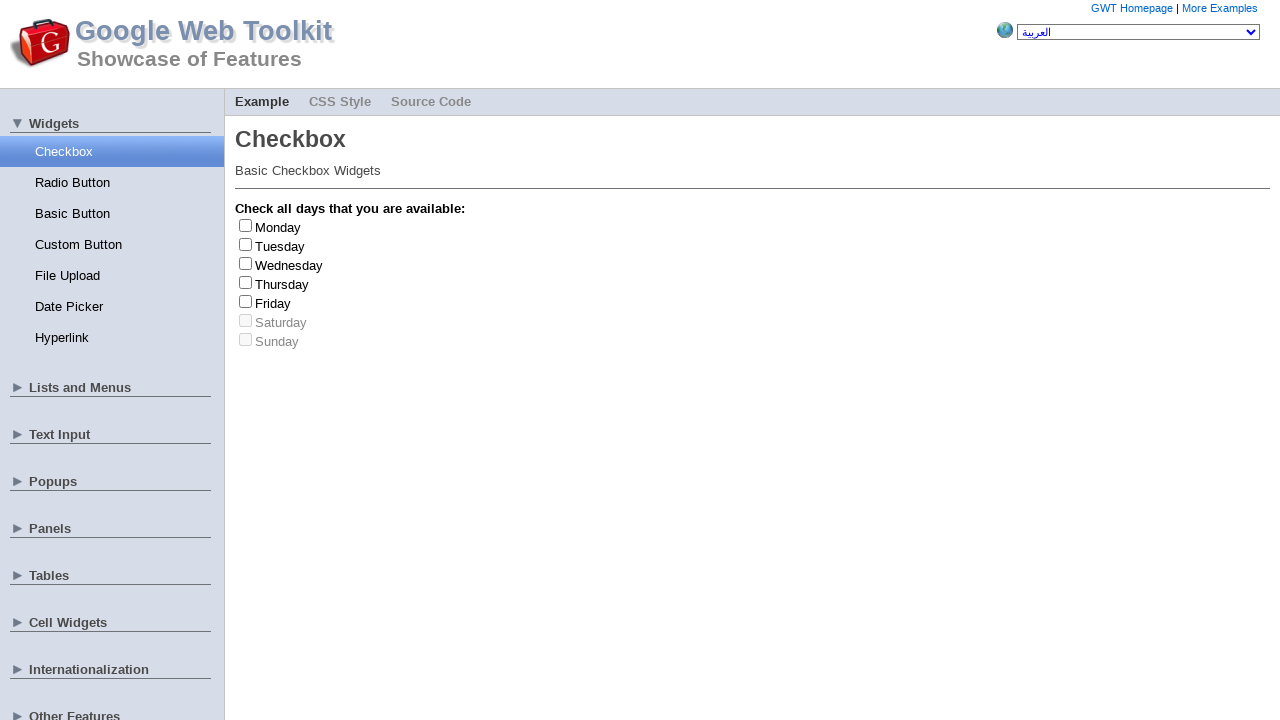

Located all checkbox elements
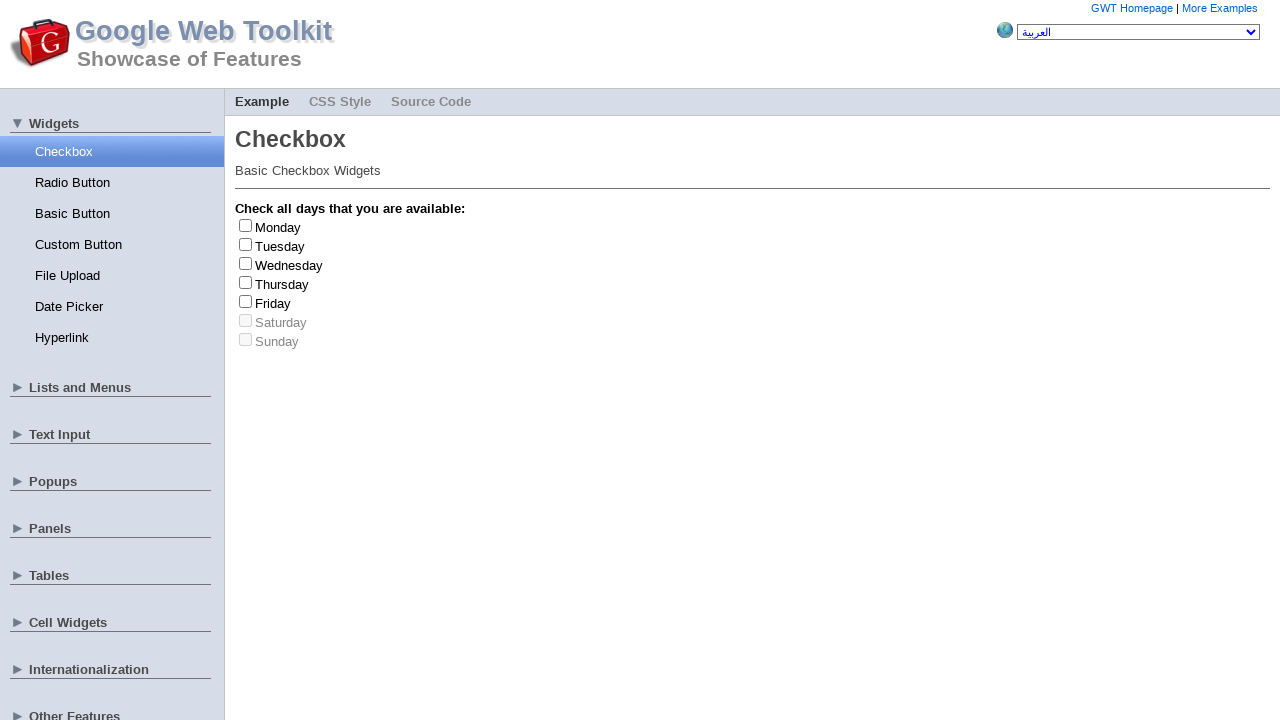

Located all checkbox labels
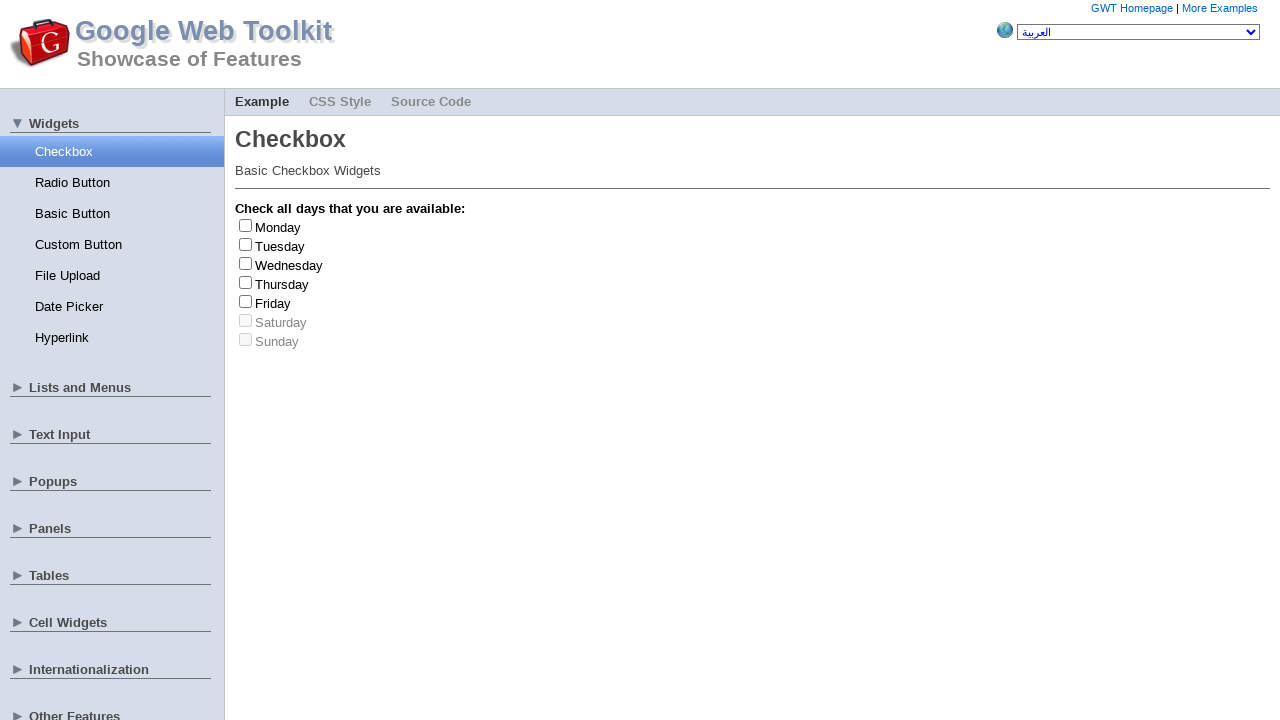

Found 7 checkboxes on the page
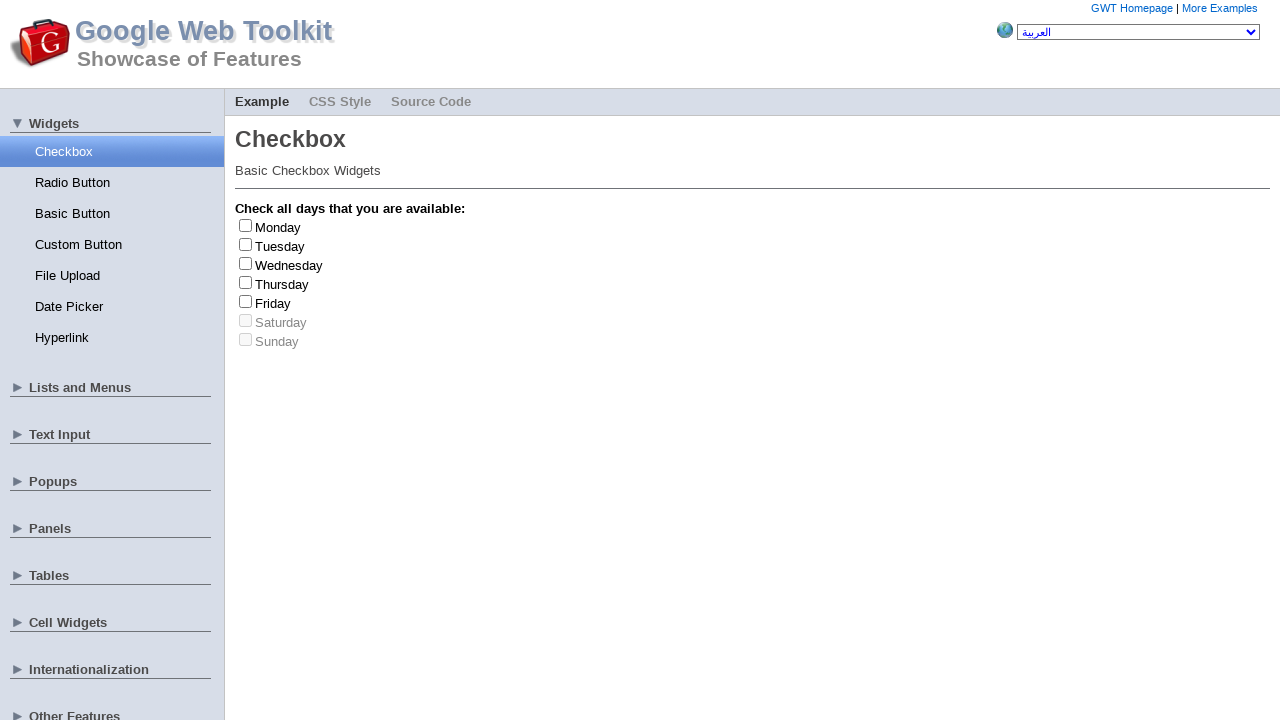

Clicked checkbox at index 1 to check it at (246, 244) on input[type='checkbox'] >> nth=1
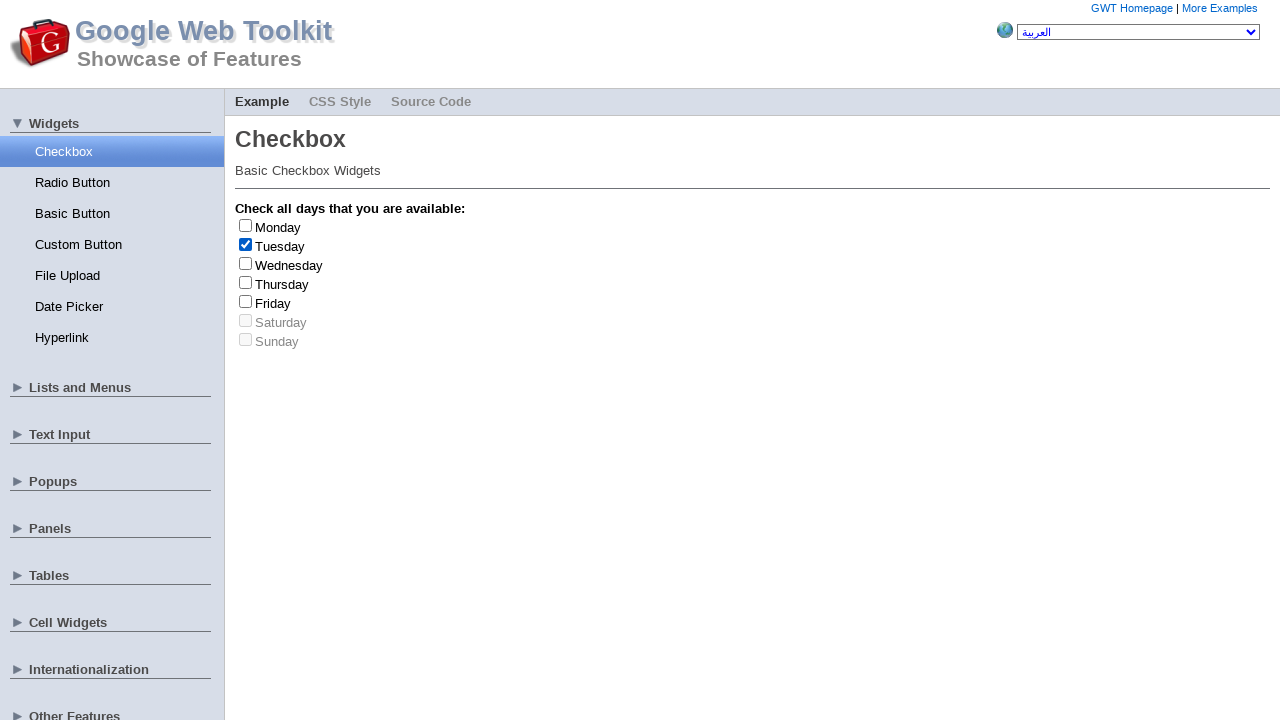

Retrieved label text: 'Tuesday'
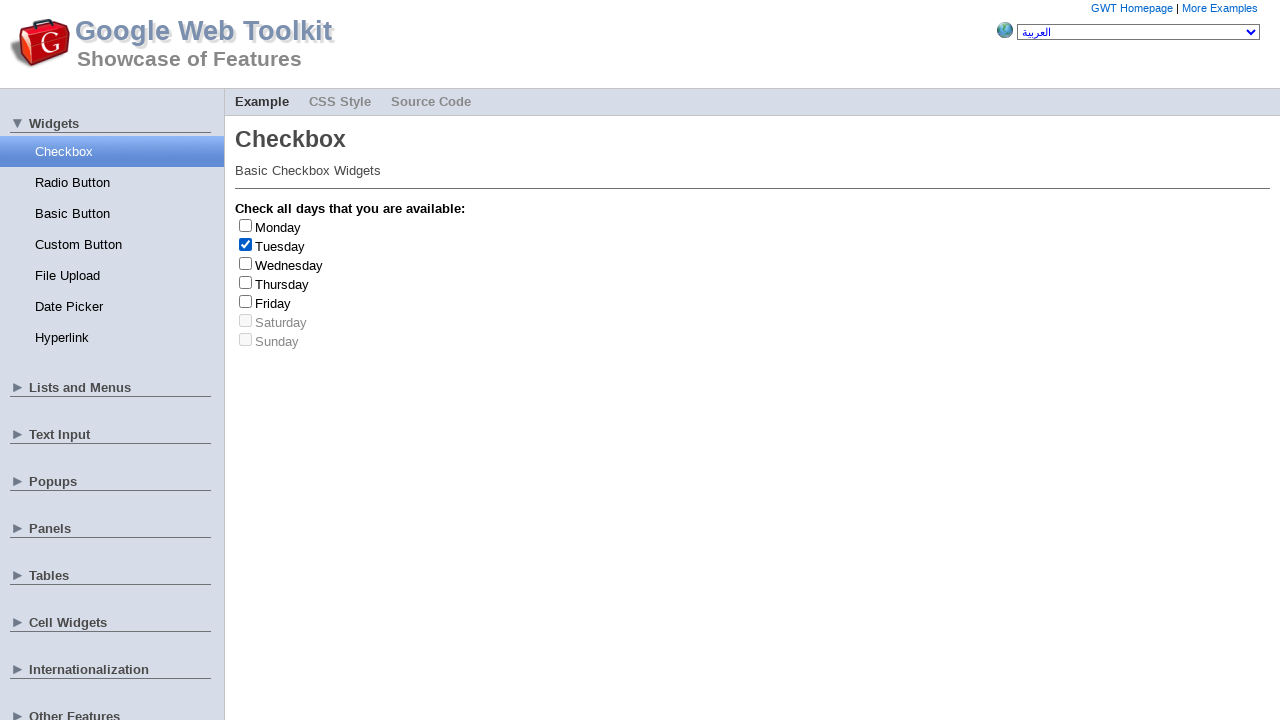

Clicked checkbox at index 1 to uncheck it at (246, 244) on input[type='checkbox'] >> nth=1
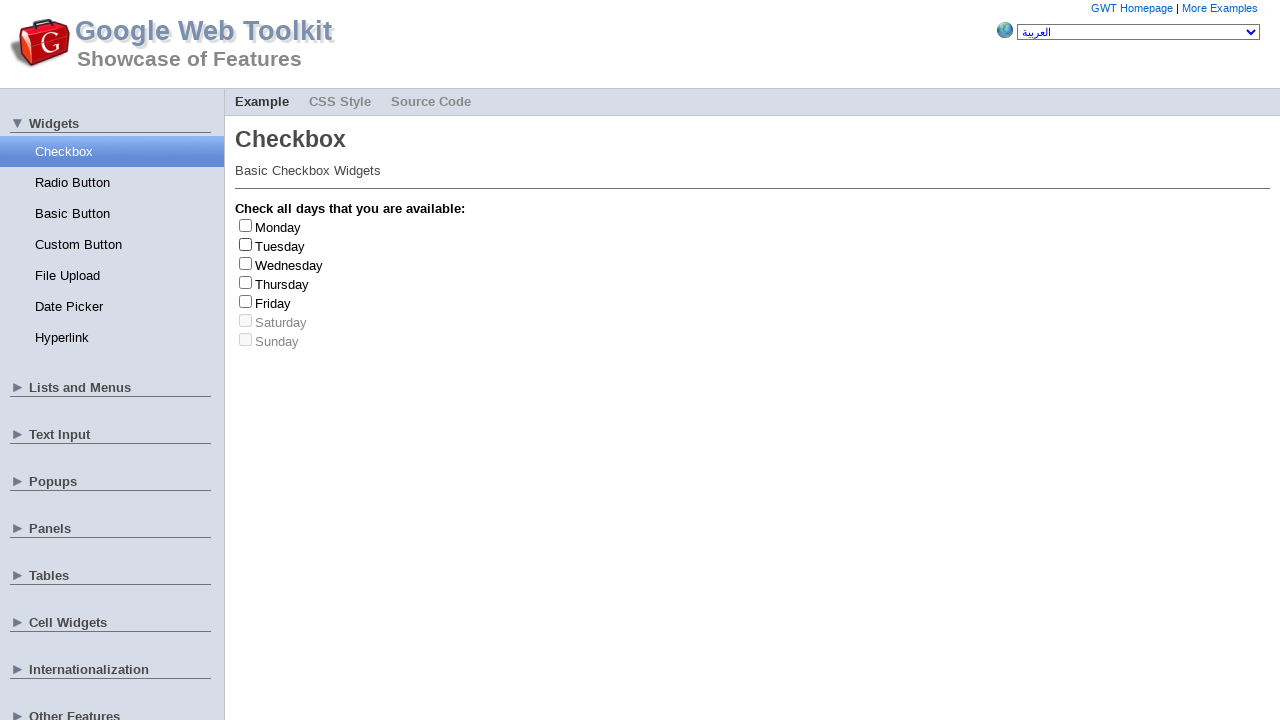

Clicked checkbox at index 1 to check it at (246, 244) on input[type='checkbox'] >> nth=1
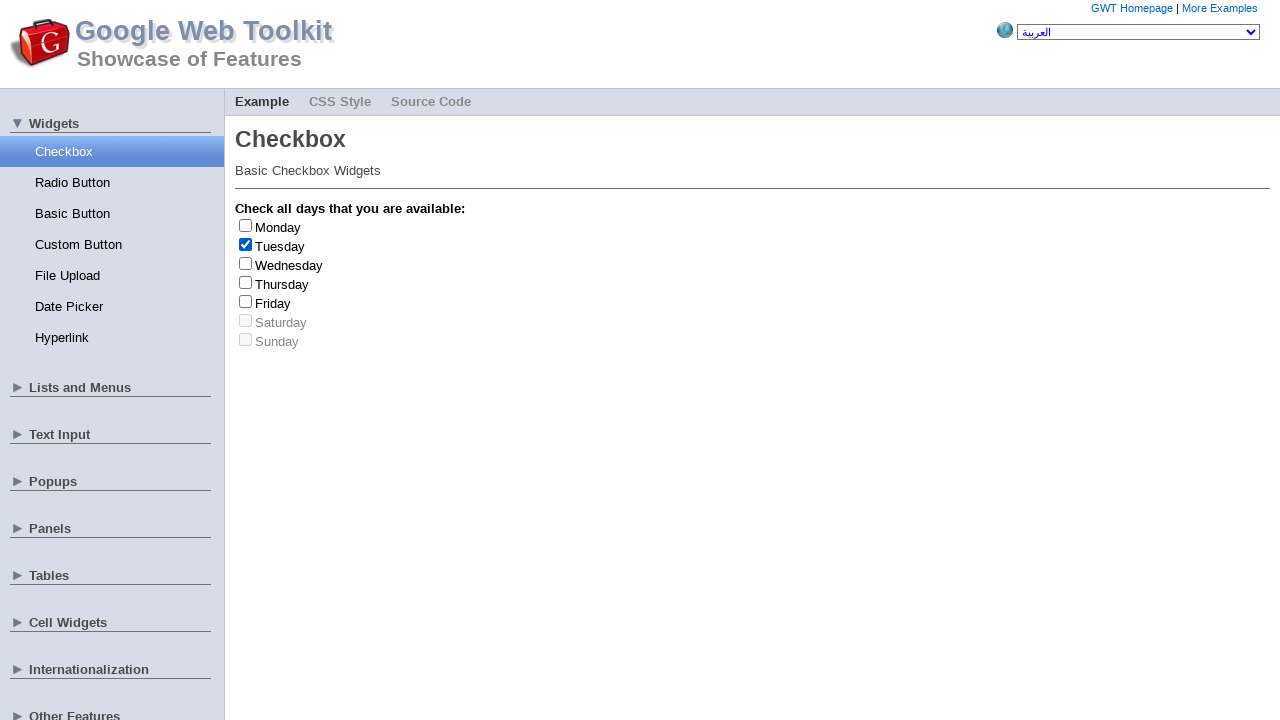

Retrieved label text: 'Tuesday'
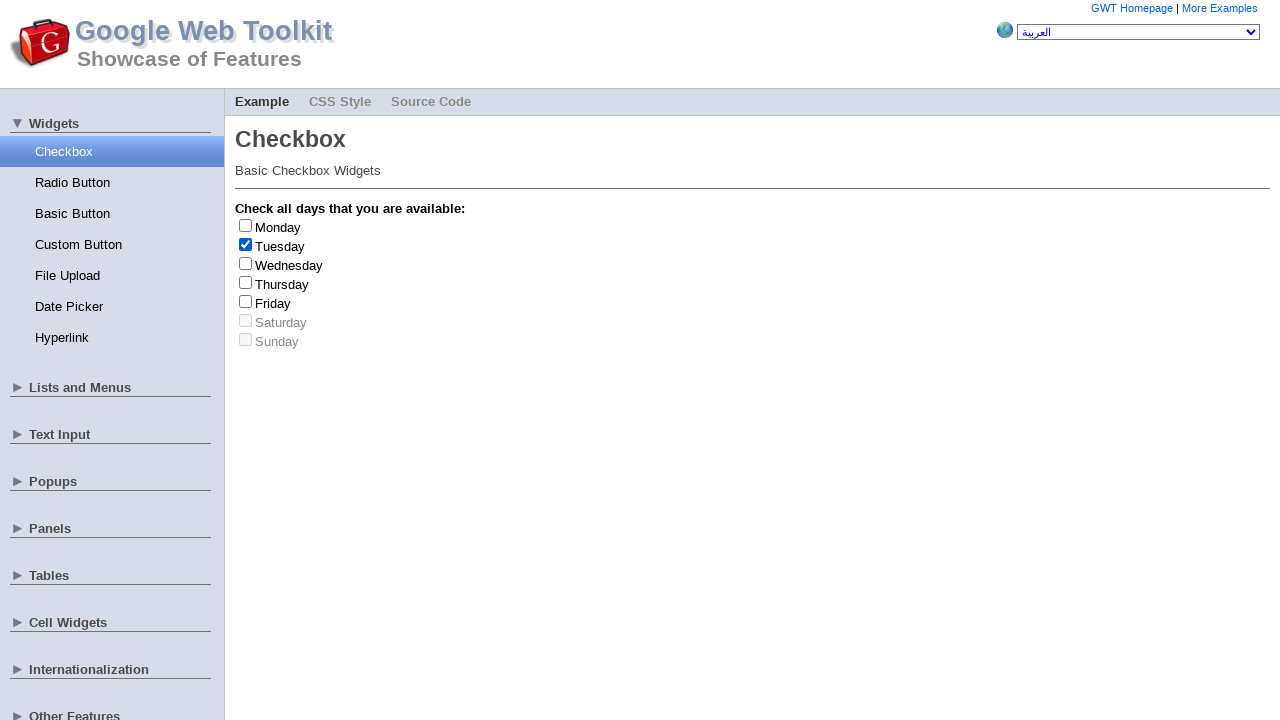

Clicked checkbox at index 1 to uncheck it at (246, 244) on input[type='checkbox'] >> nth=1
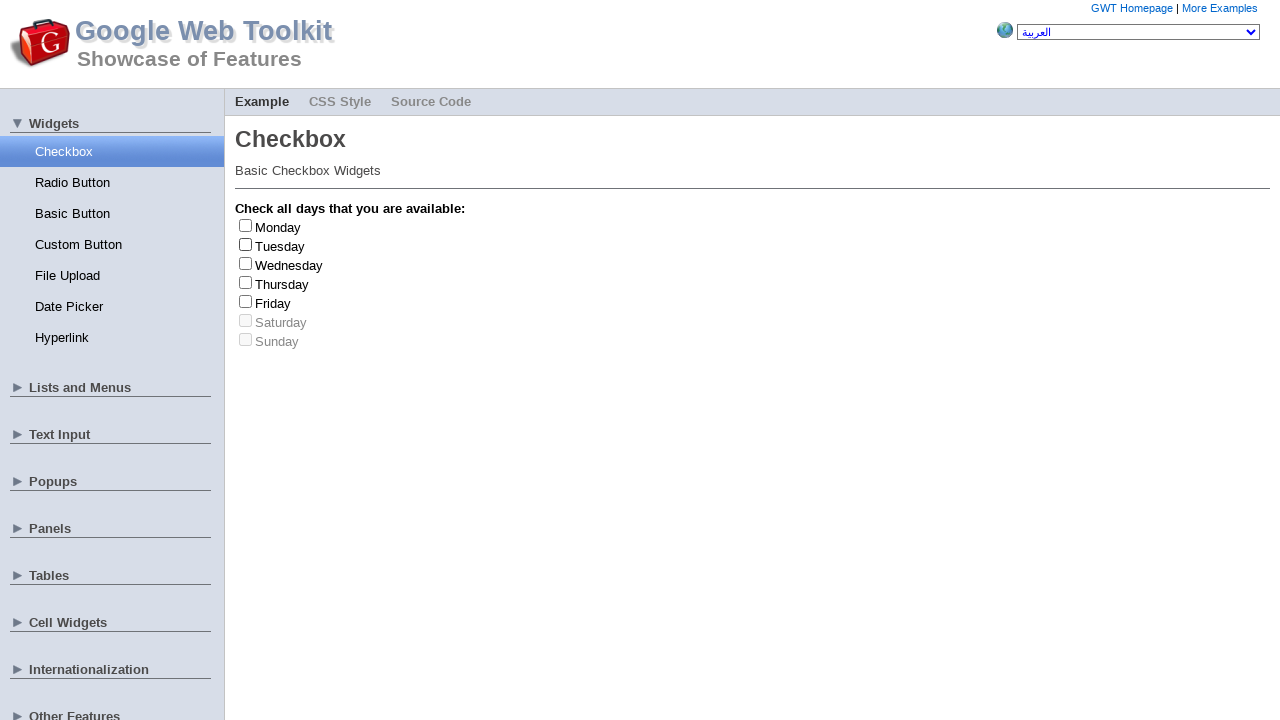

Clicked checkbox at index 2 to check it at (246, 263) on input[type='checkbox'] >> nth=2
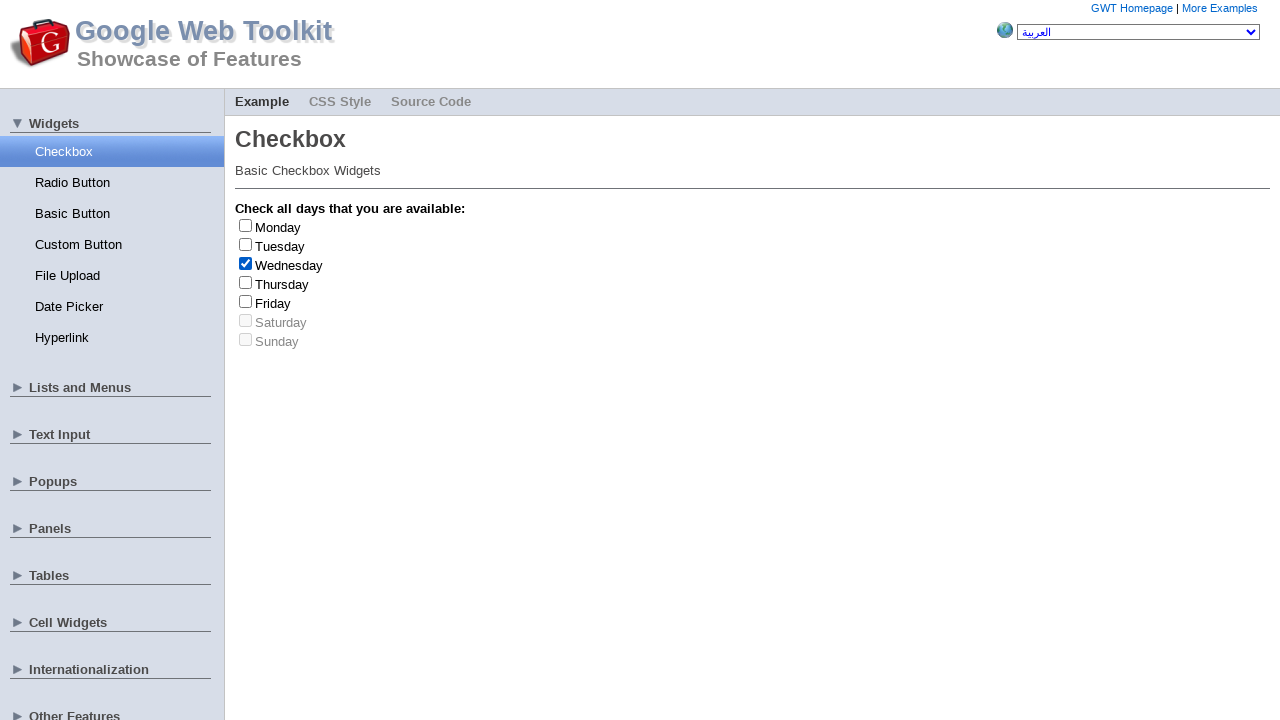

Retrieved label text: 'Wednesday'
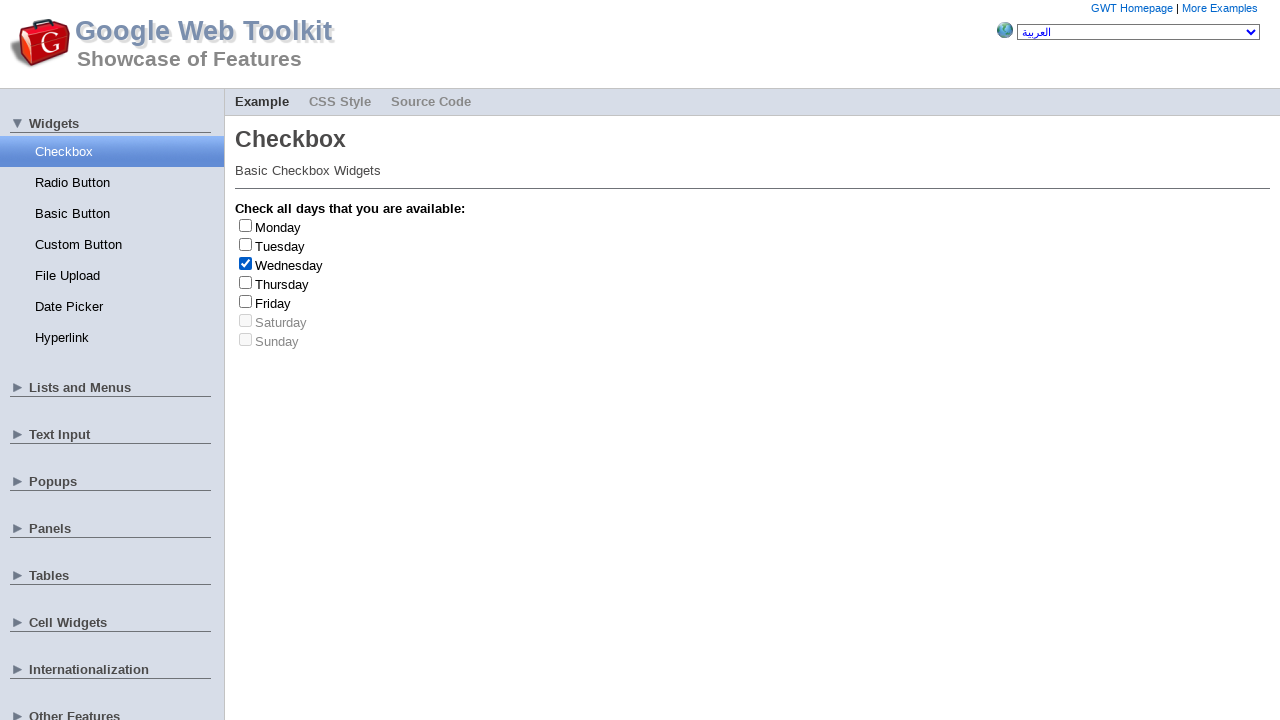

Clicked checkbox at index 2 to uncheck it at (246, 263) on input[type='checkbox'] >> nth=2
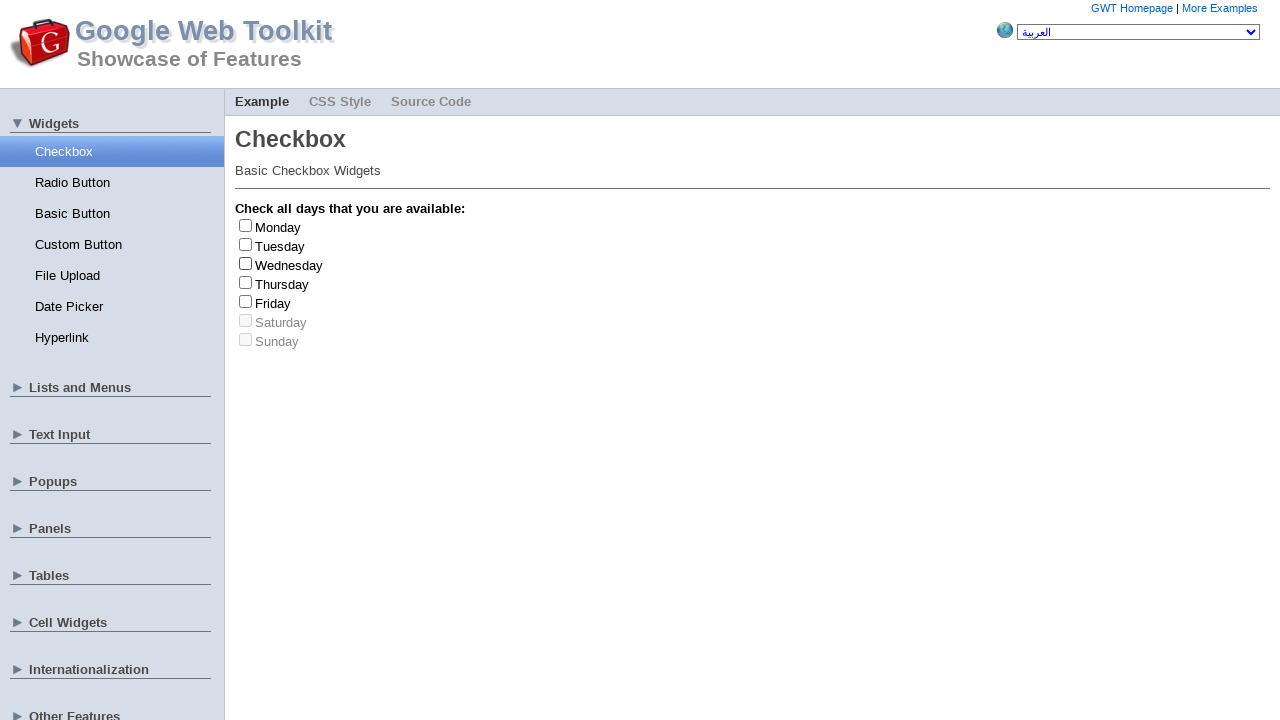

Clicked checkbox at index 1 to check it at (246, 244) on input[type='checkbox'] >> nth=1
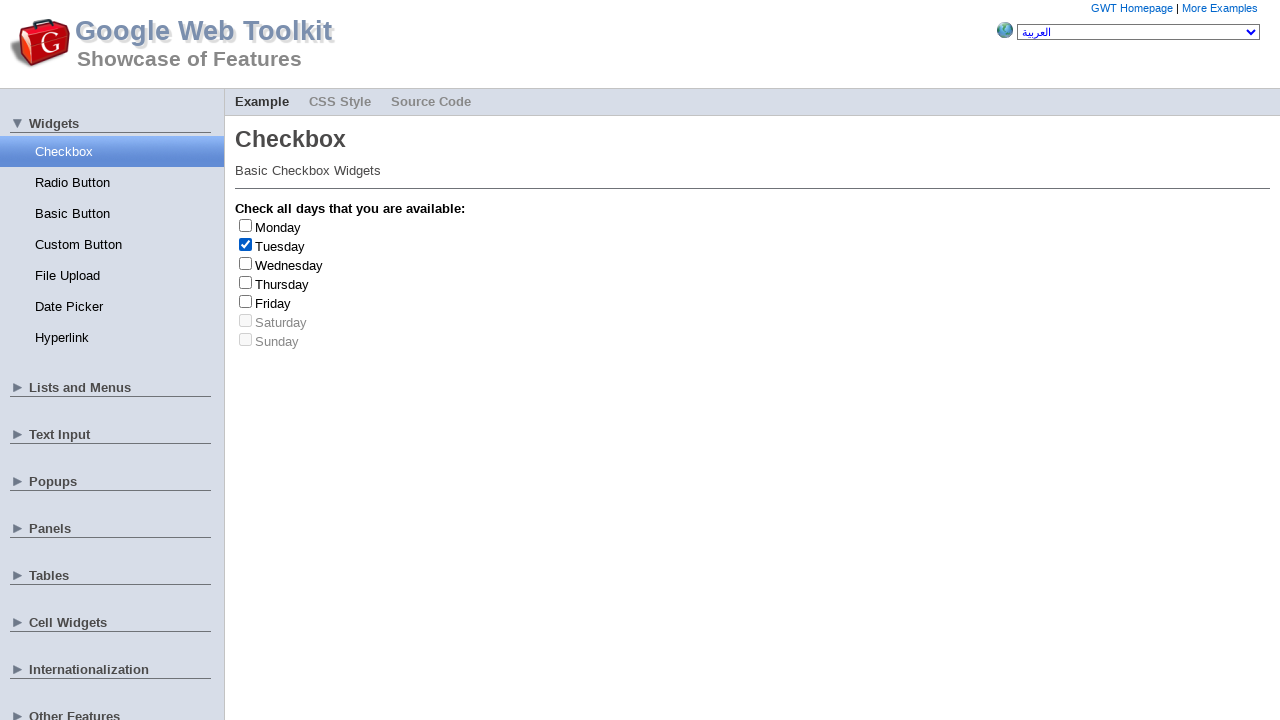

Retrieved label text: 'Tuesday'
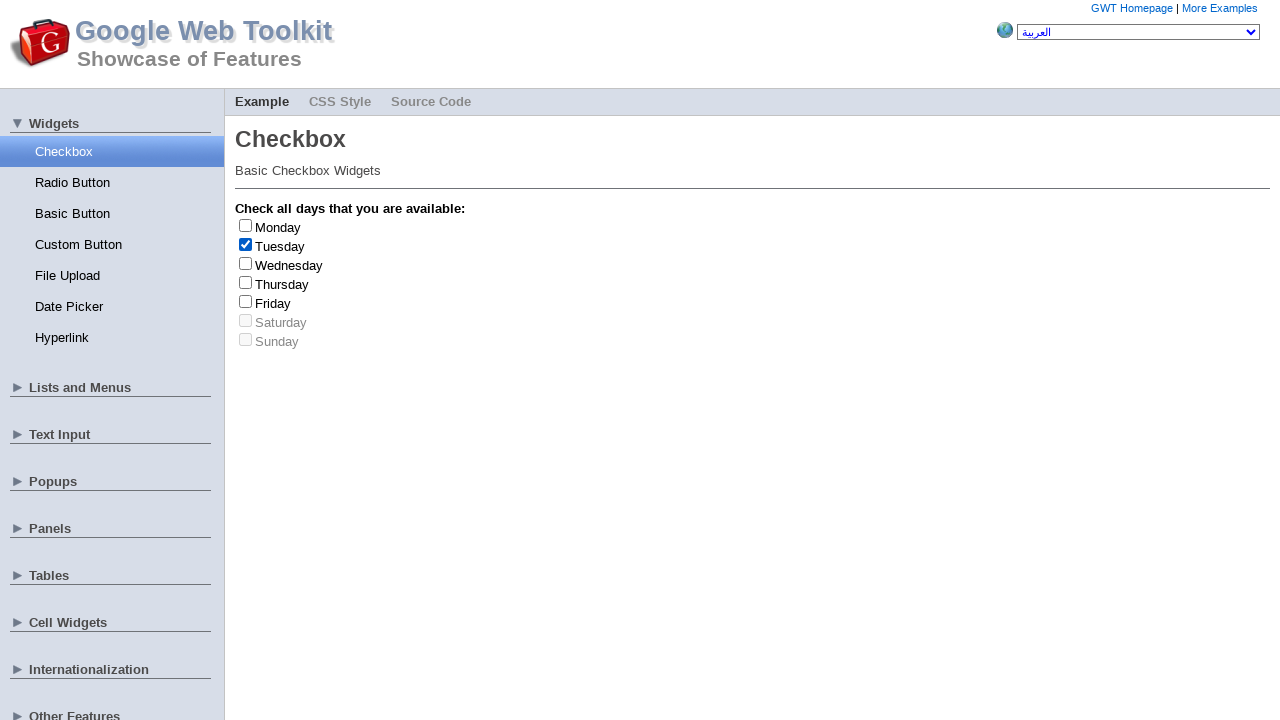

Clicked checkbox at index 1 to uncheck it at (246, 244) on input[type='checkbox'] >> nth=1
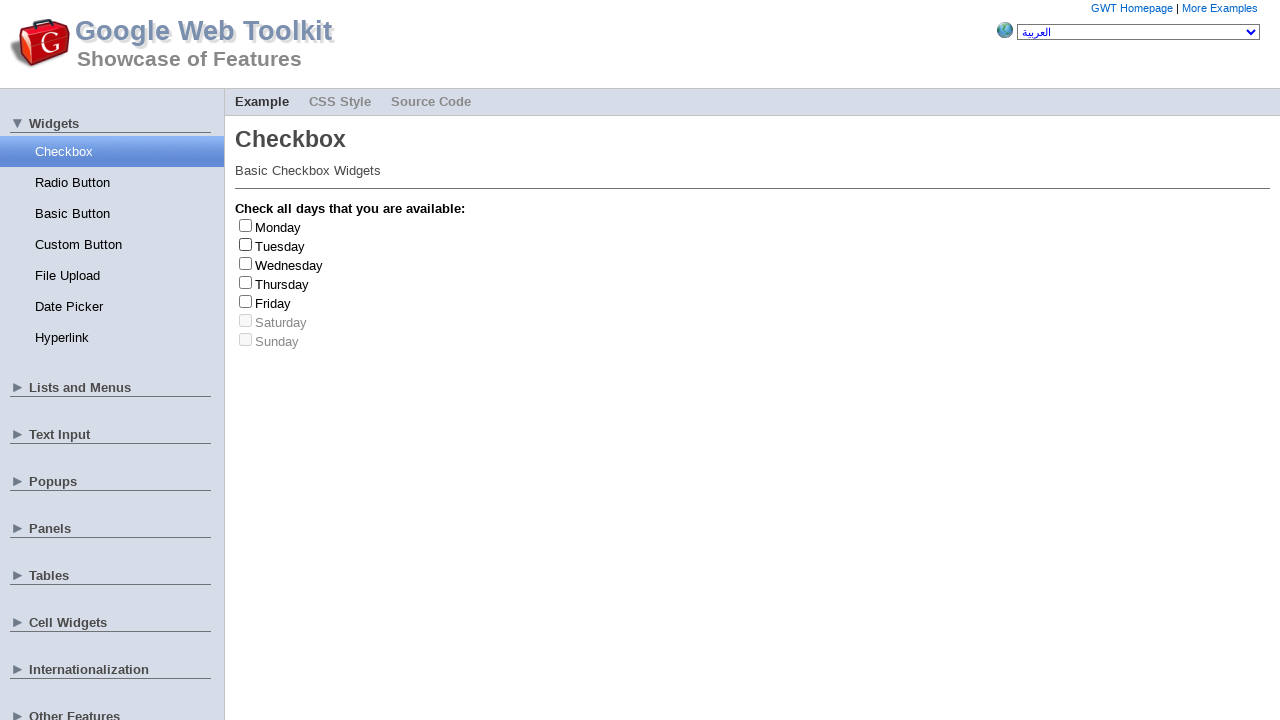

Clicked checkbox at index 2 to check it at (246, 263) on input[type='checkbox'] >> nth=2
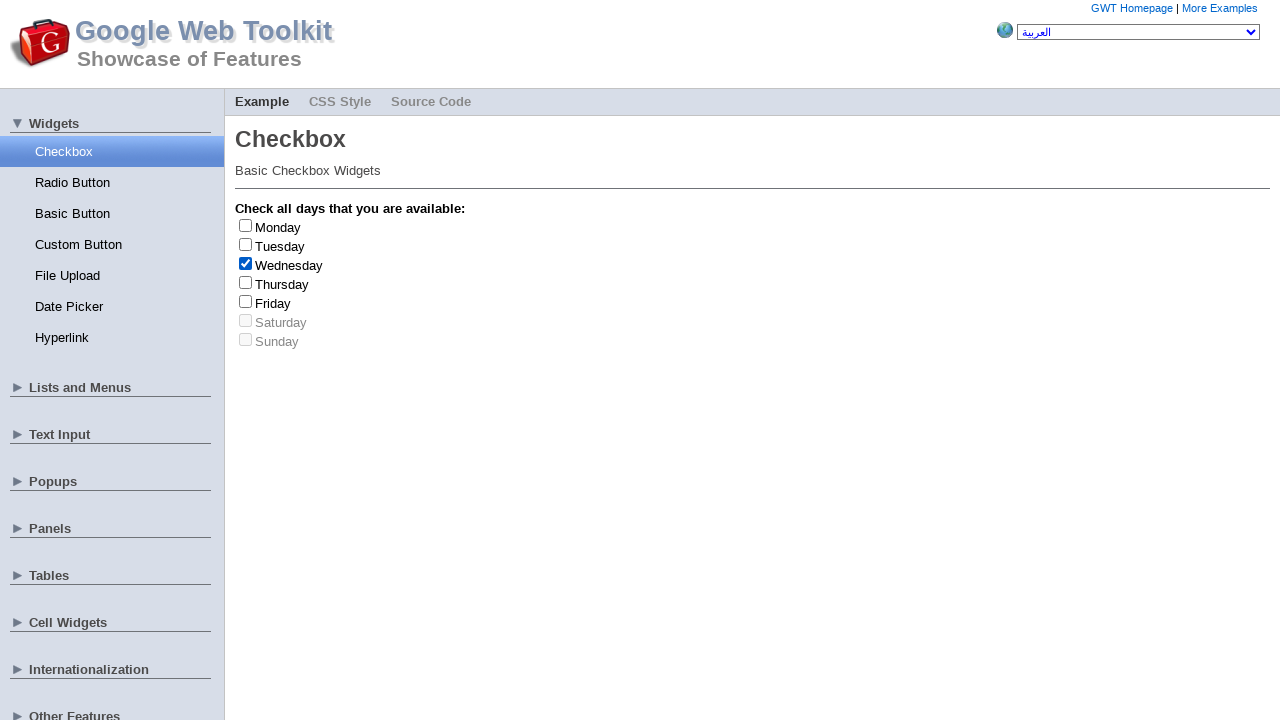

Retrieved label text: 'Wednesday'
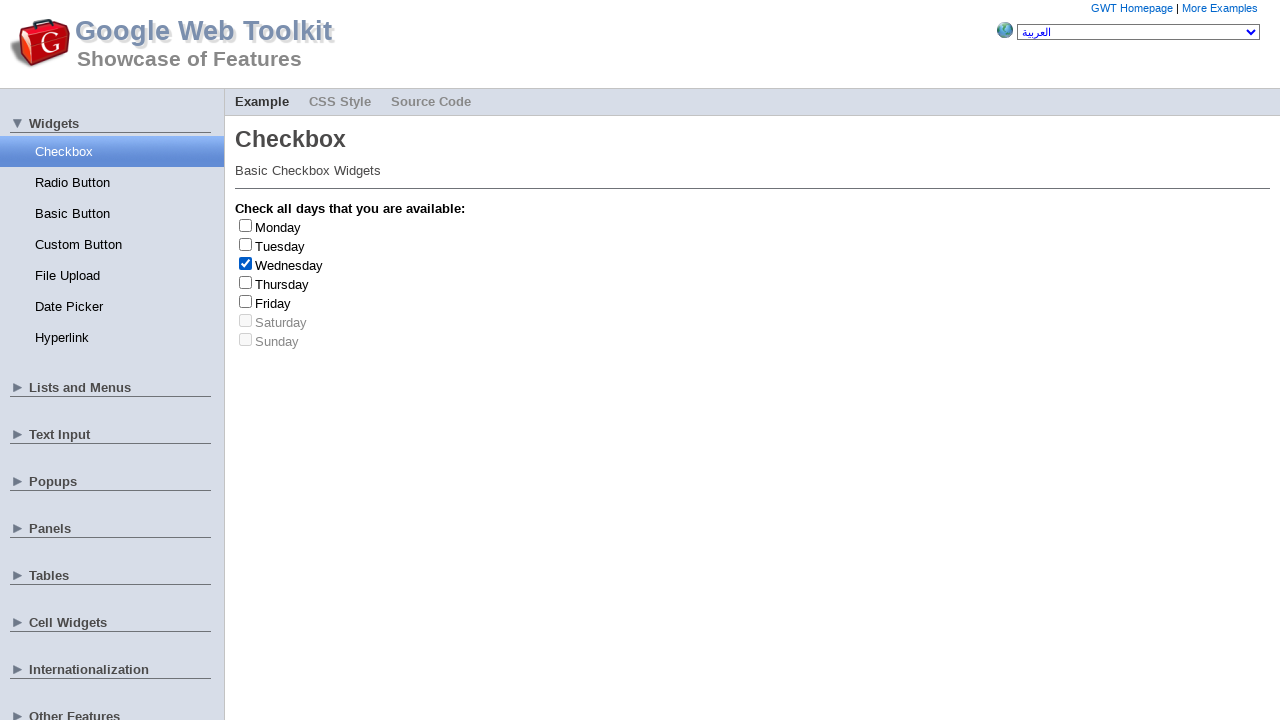

Clicked checkbox at index 2 to uncheck it at (246, 263) on input[type='checkbox'] >> nth=2
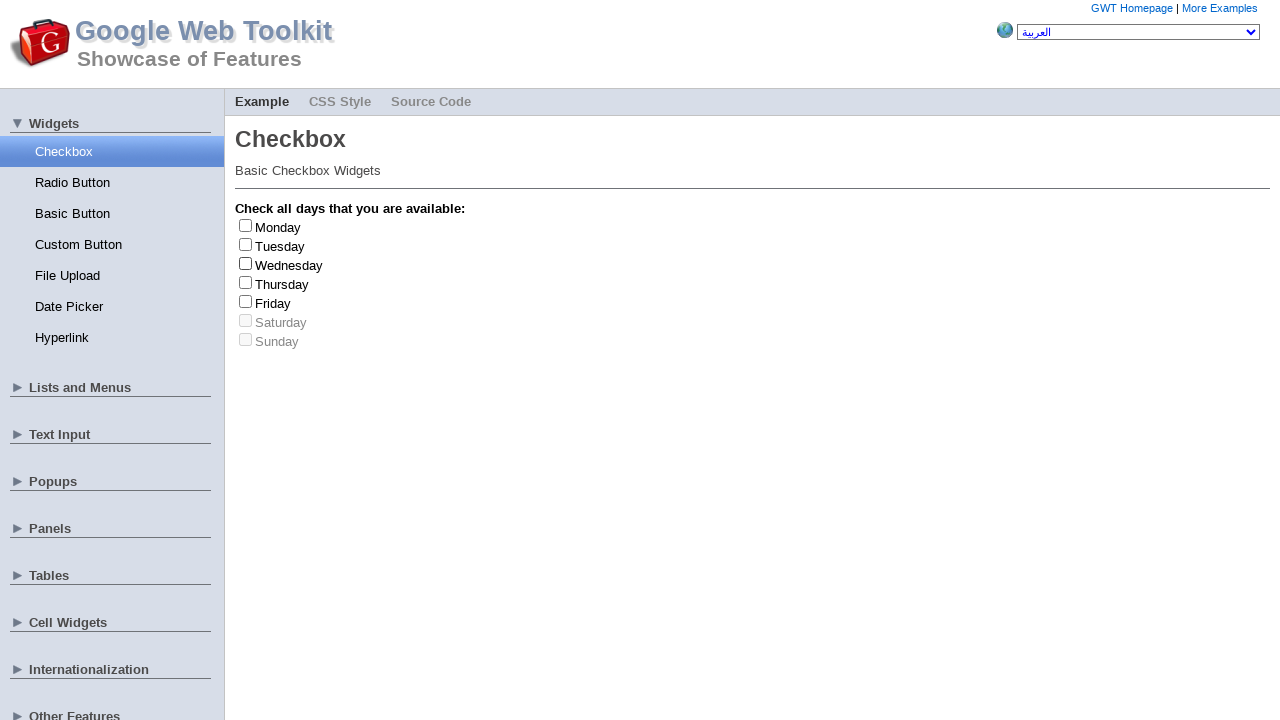

Clicked checkbox at index 2 to check it at (246, 263) on input[type='checkbox'] >> nth=2
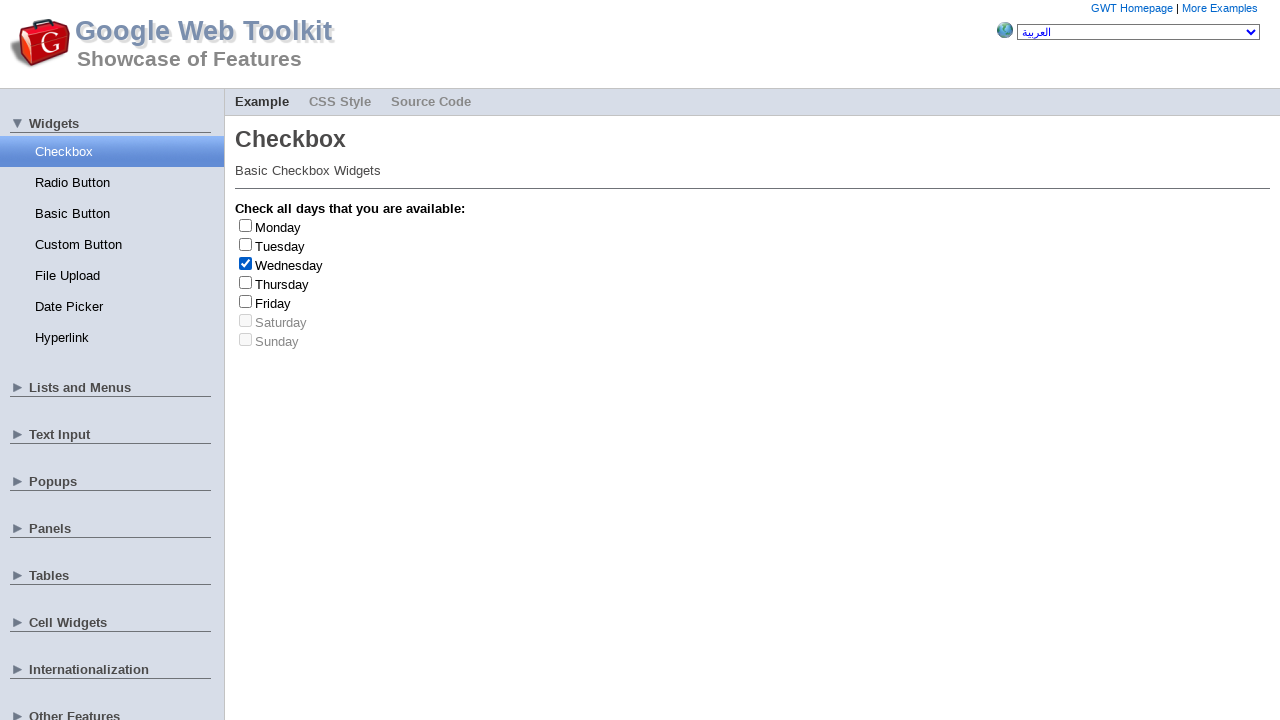

Retrieved label text: 'Wednesday'
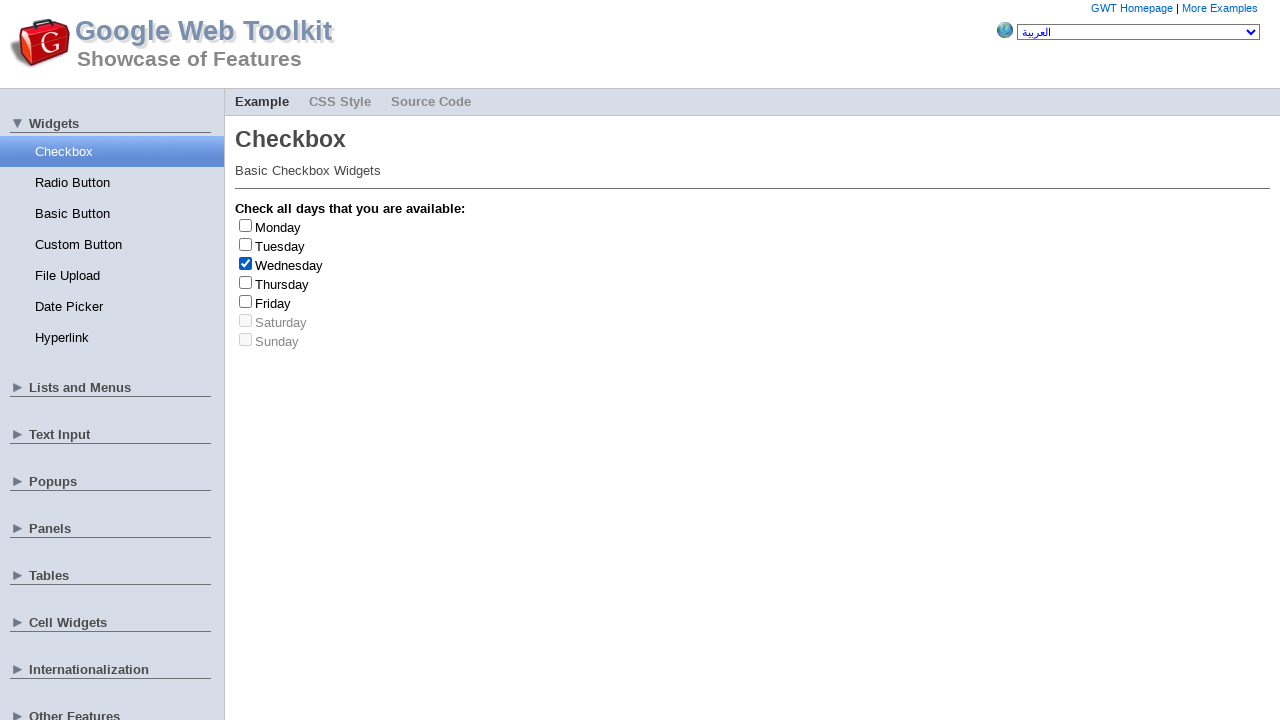

Clicked checkbox at index 2 to uncheck it at (246, 263) on input[type='checkbox'] >> nth=2
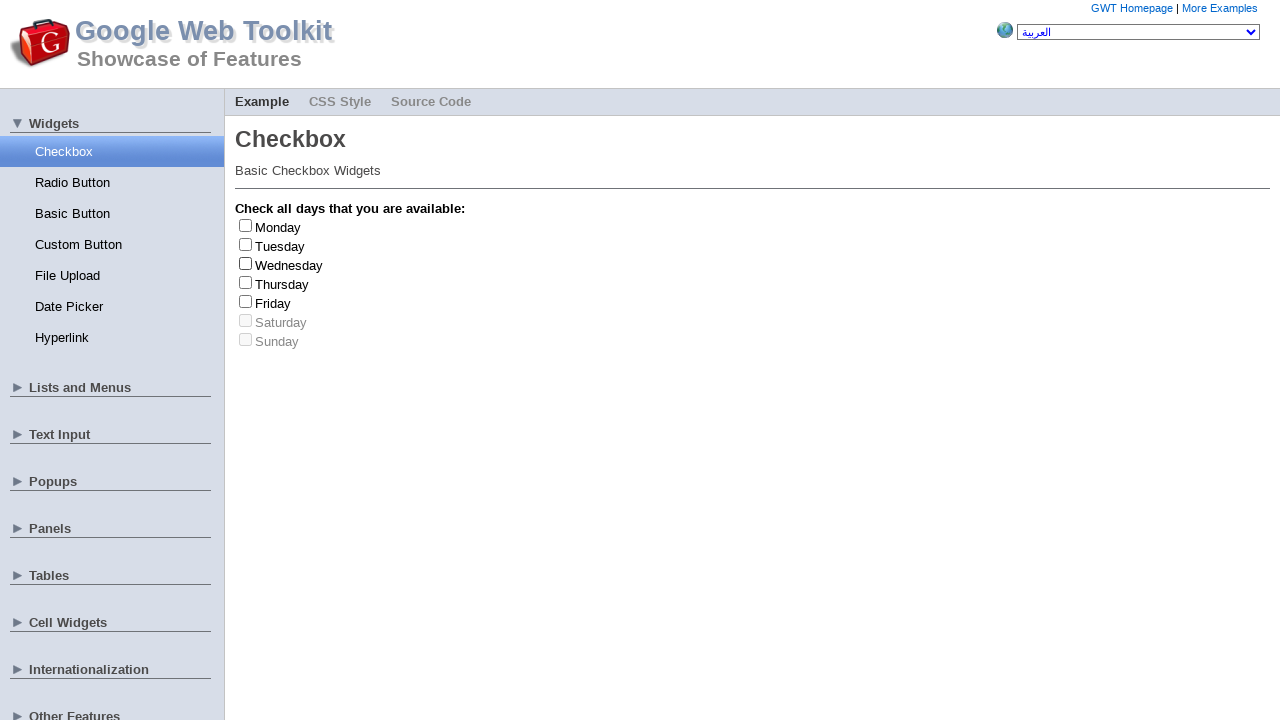

Clicked checkbox at index 0 to check it at (246, 225) on input[type='checkbox'] >> nth=0
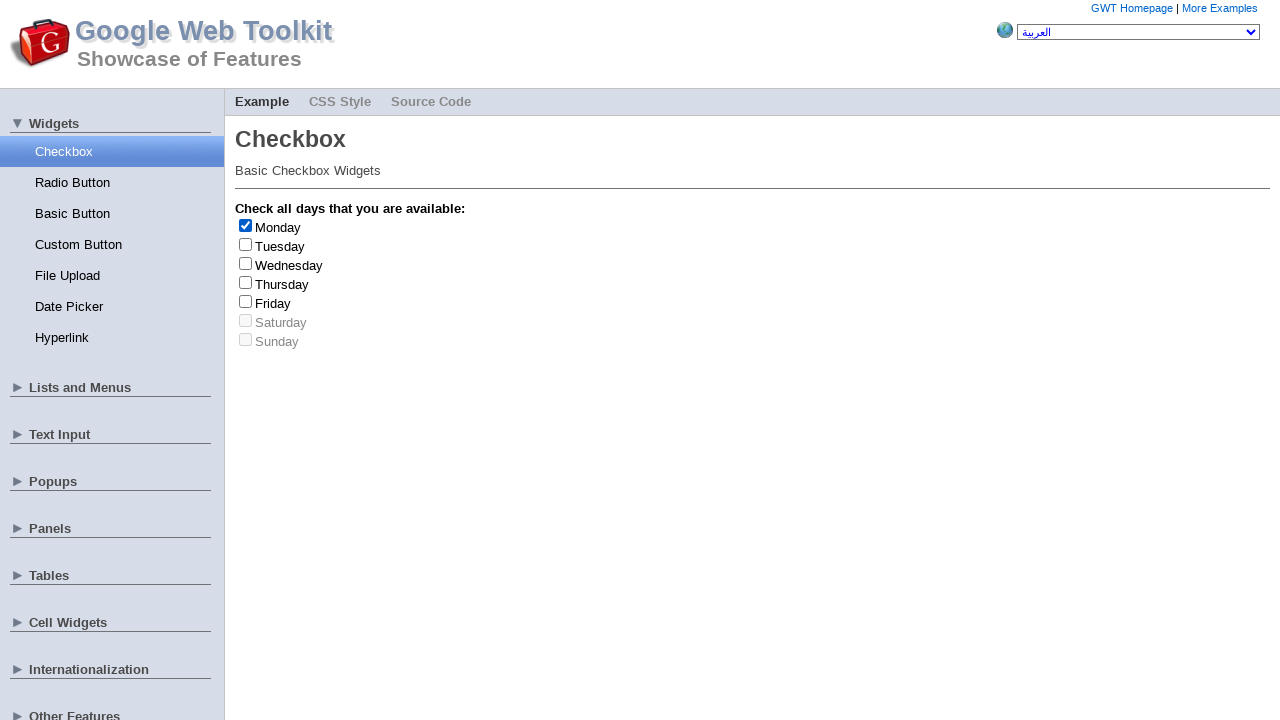

Retrieved label text: 'Monday'
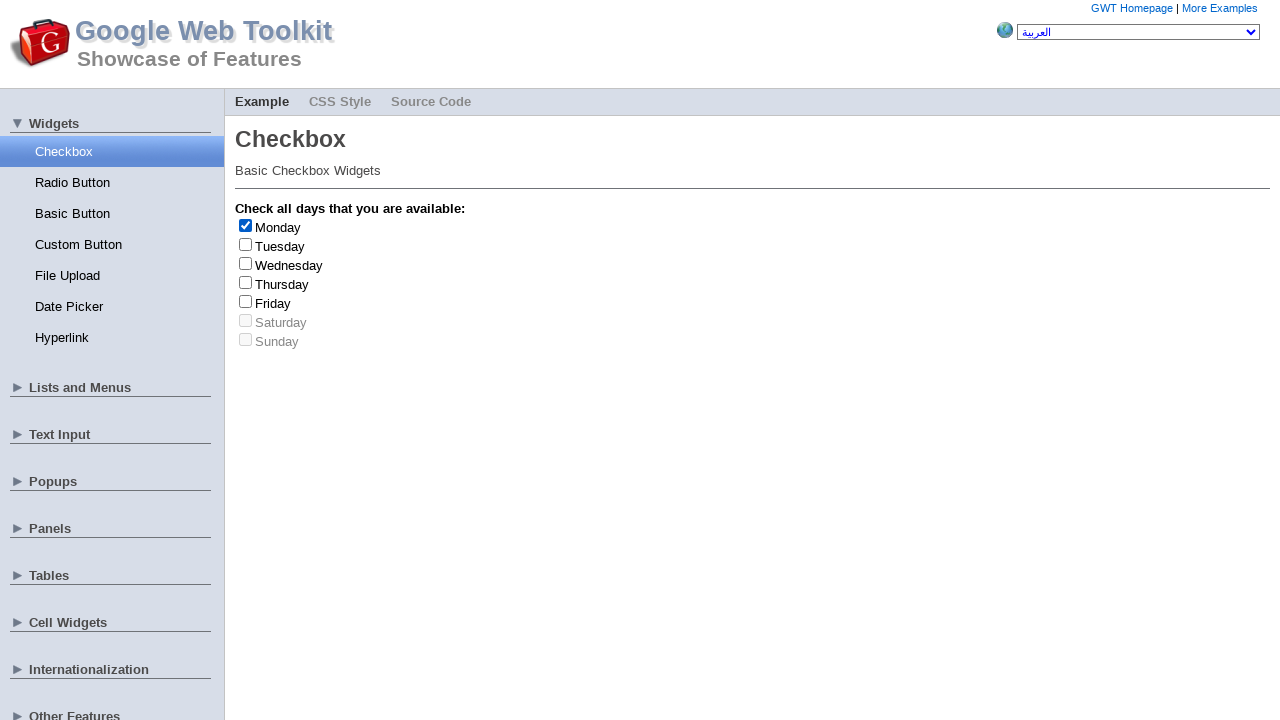

Clicked checkbox at index 0 to uncheck it at (246, 225) on input[type='checkbox'] >> nth=0
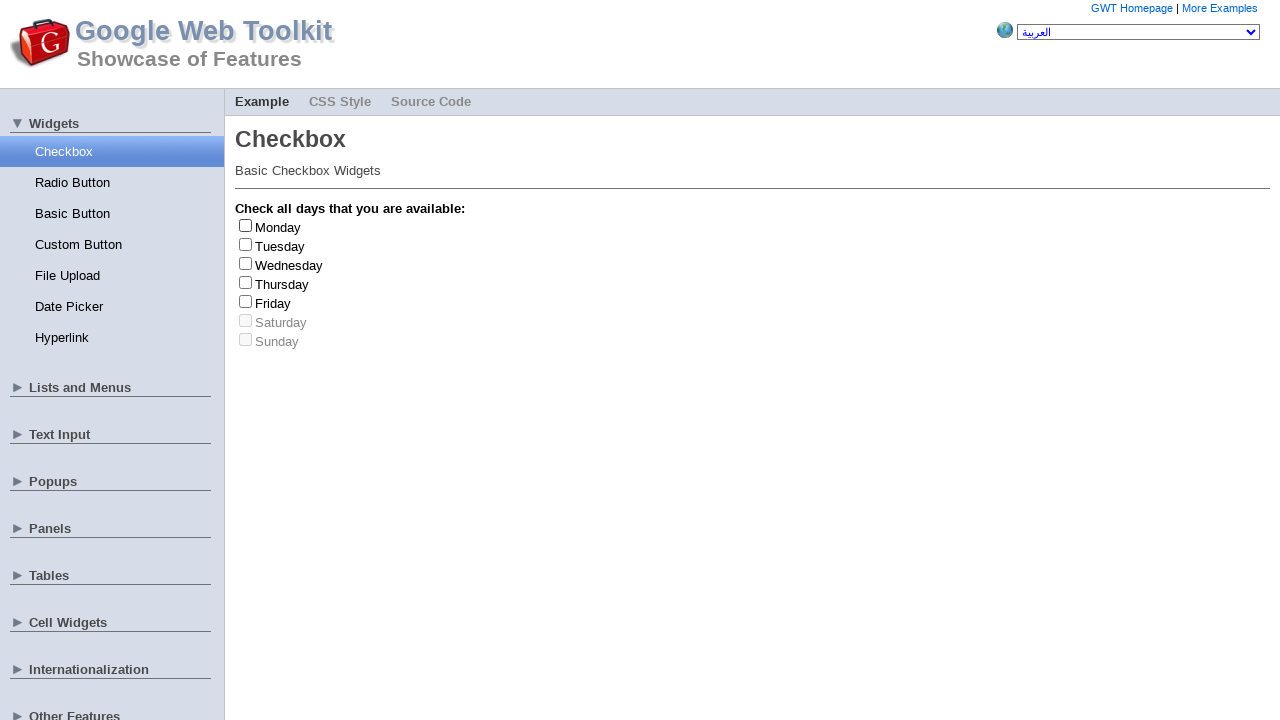

Clicked checkbox at index 4 to check it at (246, 301) on input[type='checkbox'] >> nth=4
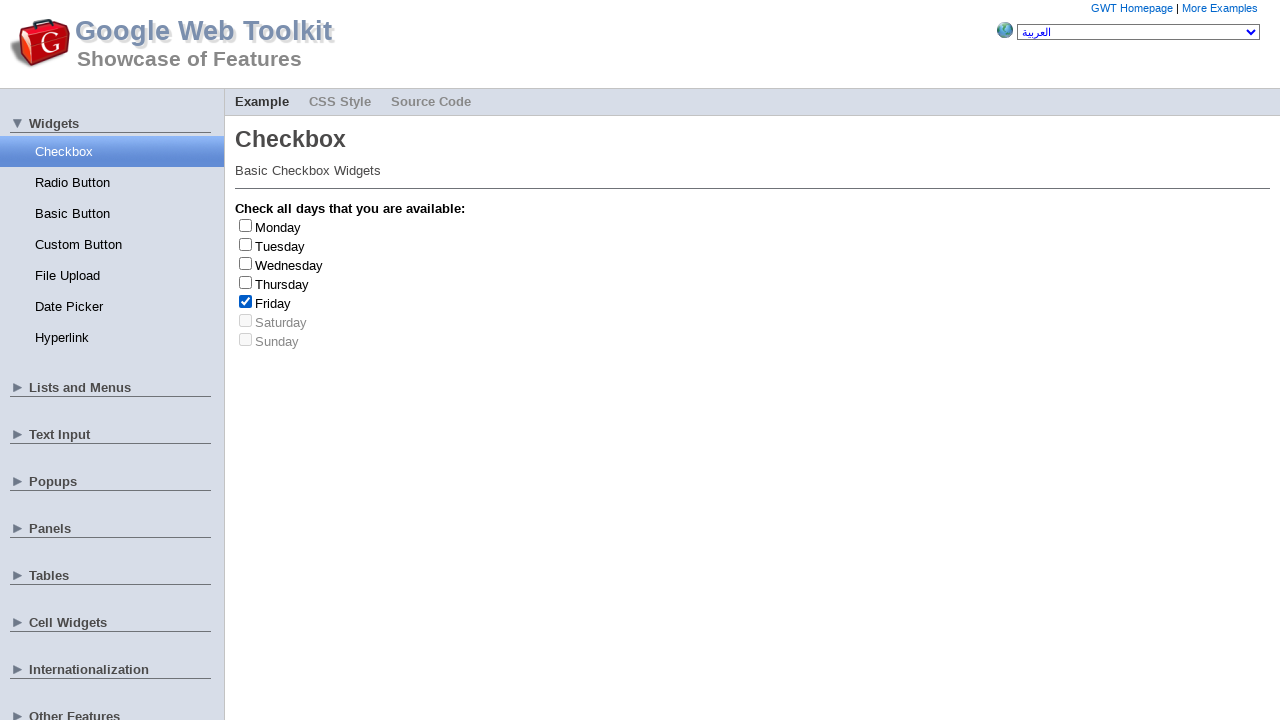

Retrieved label text: 'Friday'
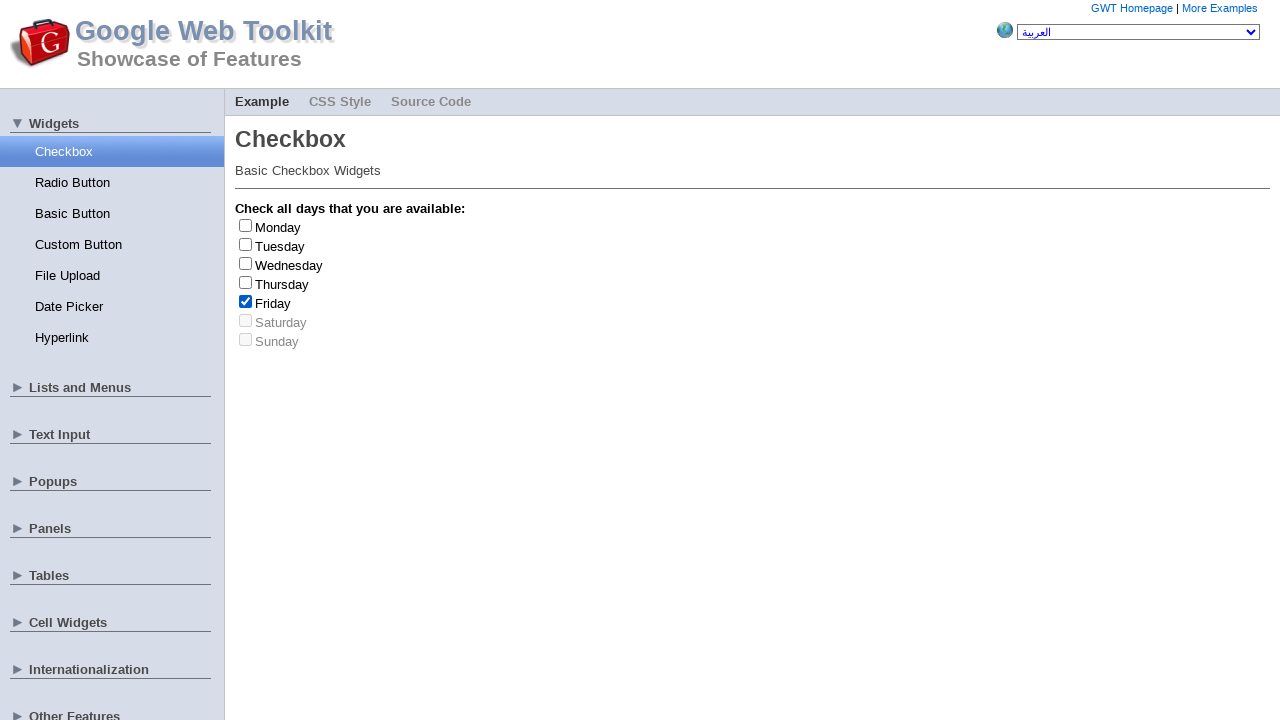

Clicked checkbox at index 4 to uncheck it at (246, 301) on input[type='checkbox'] >> nth=4
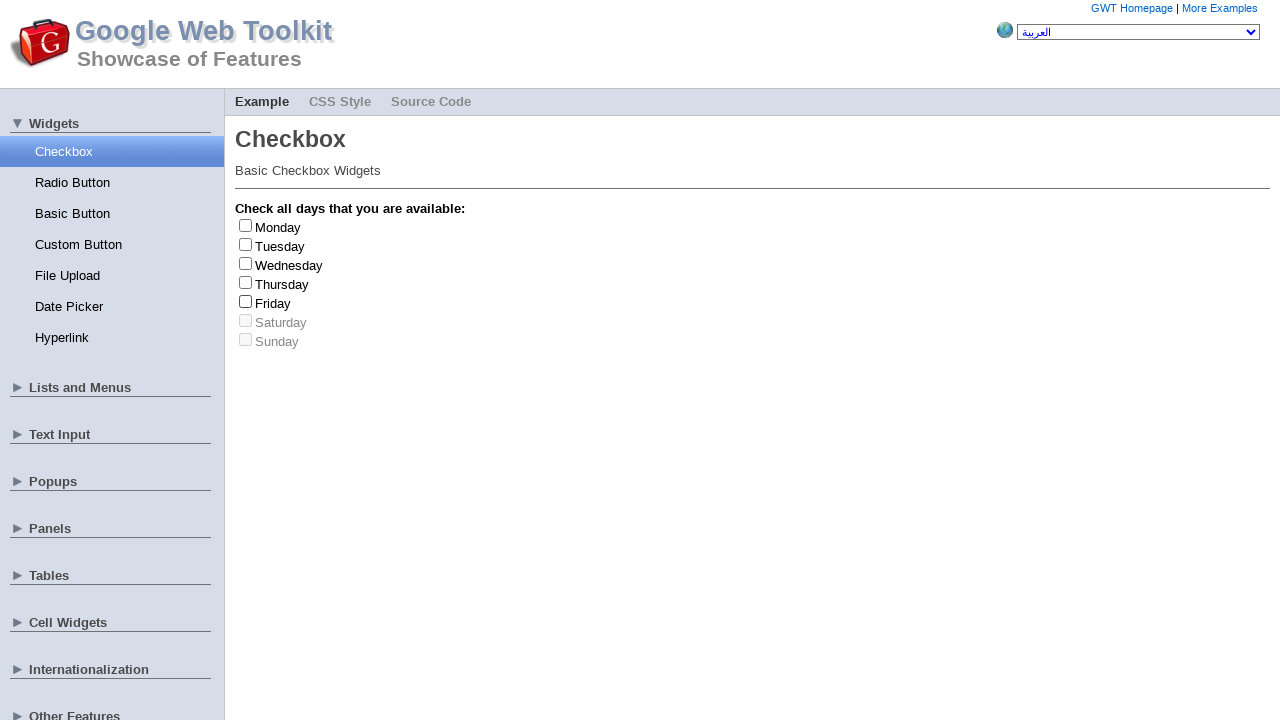

Friday checkbox toggled 1/3 times
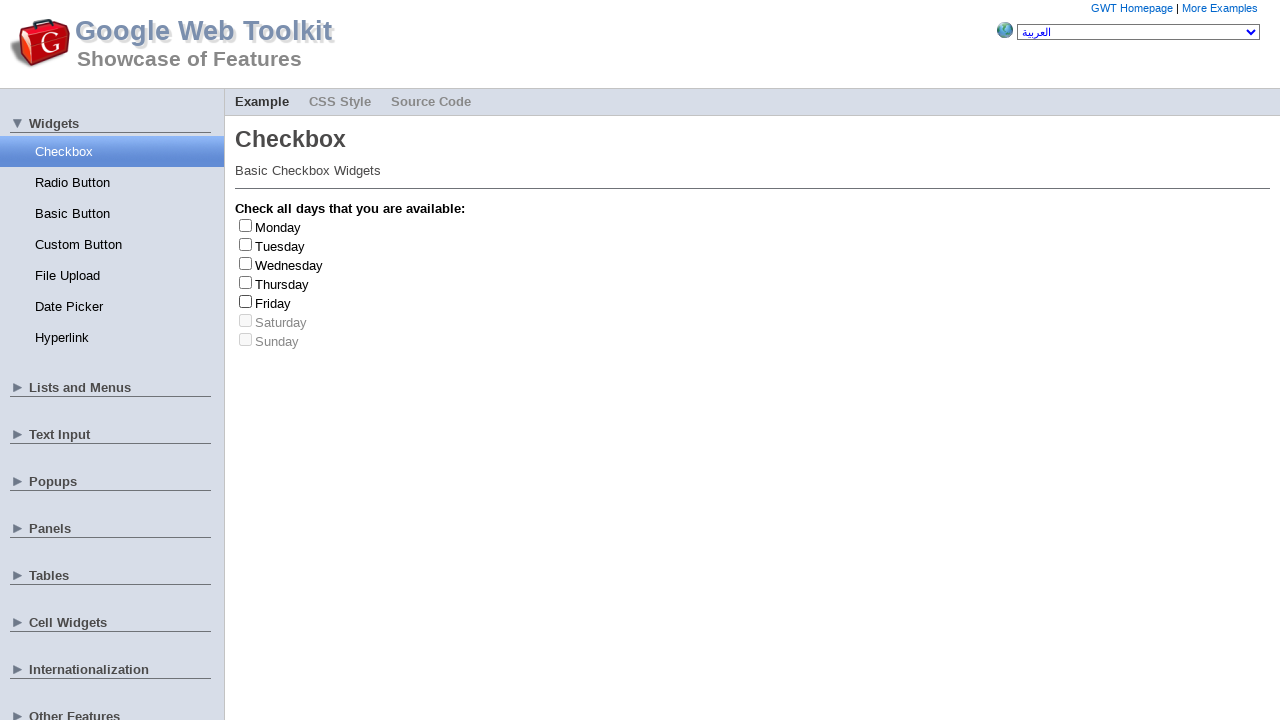

Clicked checkbox at index 2 to check it at (246, 263) on input[type='checkbox'] >> nth=2
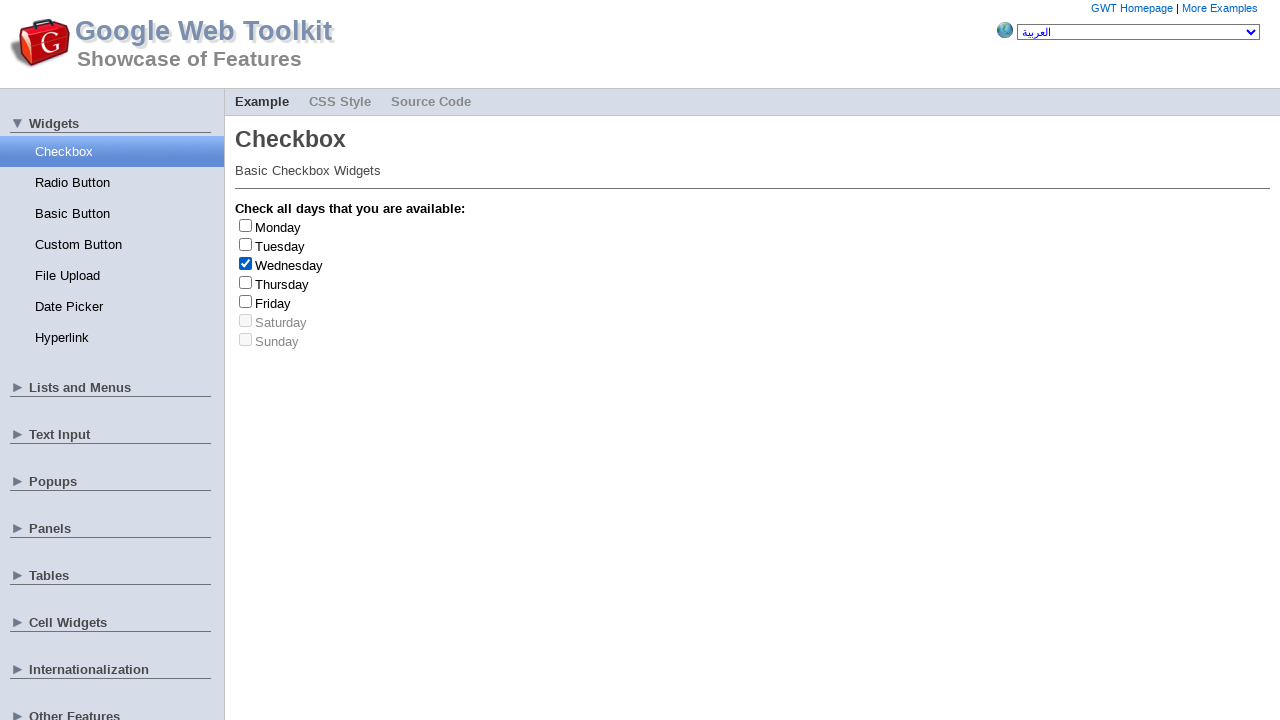

Retrieved label text: 'Wednesday'
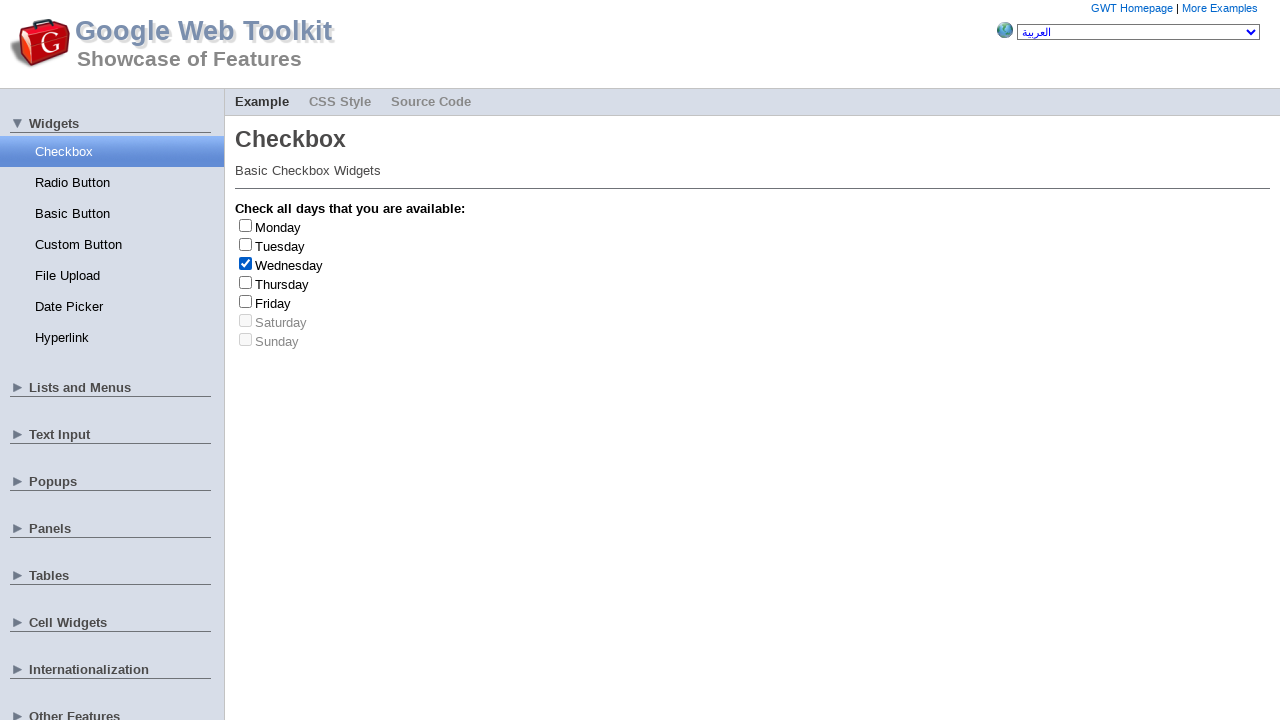

Clicked checkbox at index 2 to uncheck it at (246, 263) on input[type='checkbox'] >> nth=2
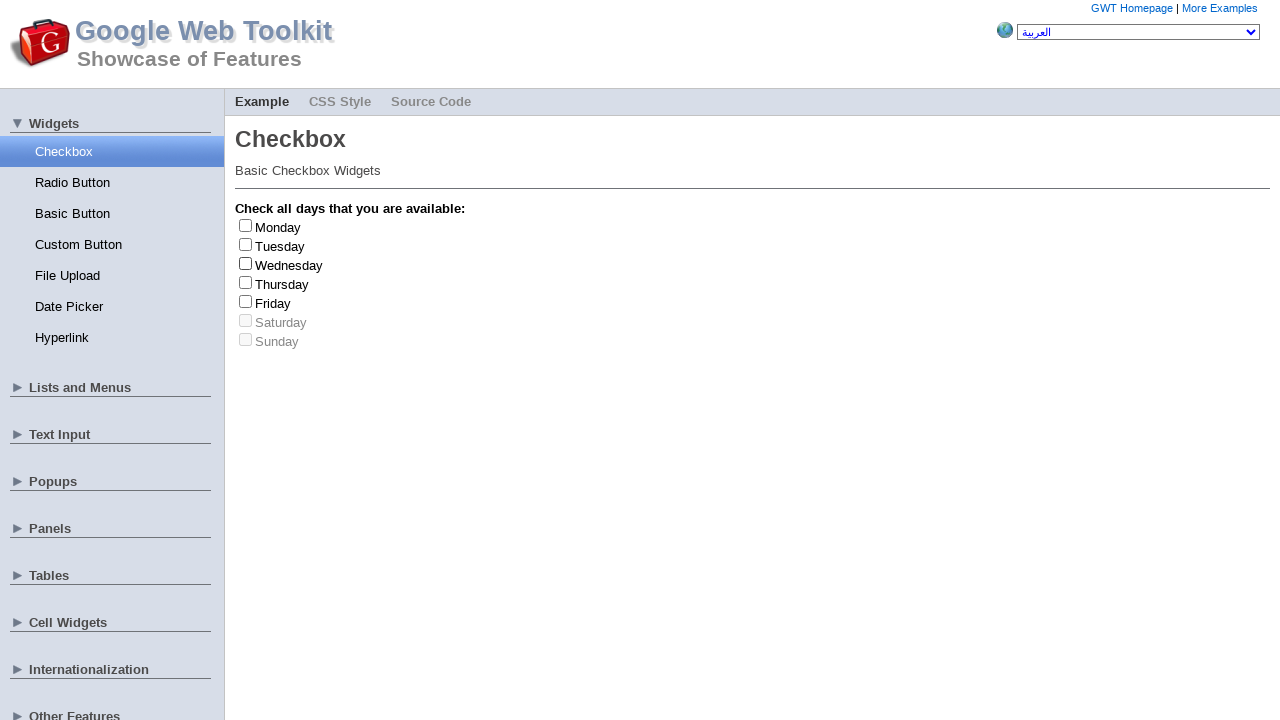

Clicked checkbox at index 0 to check it at (246, 225) on input[type='checkbox'] >> nth=0
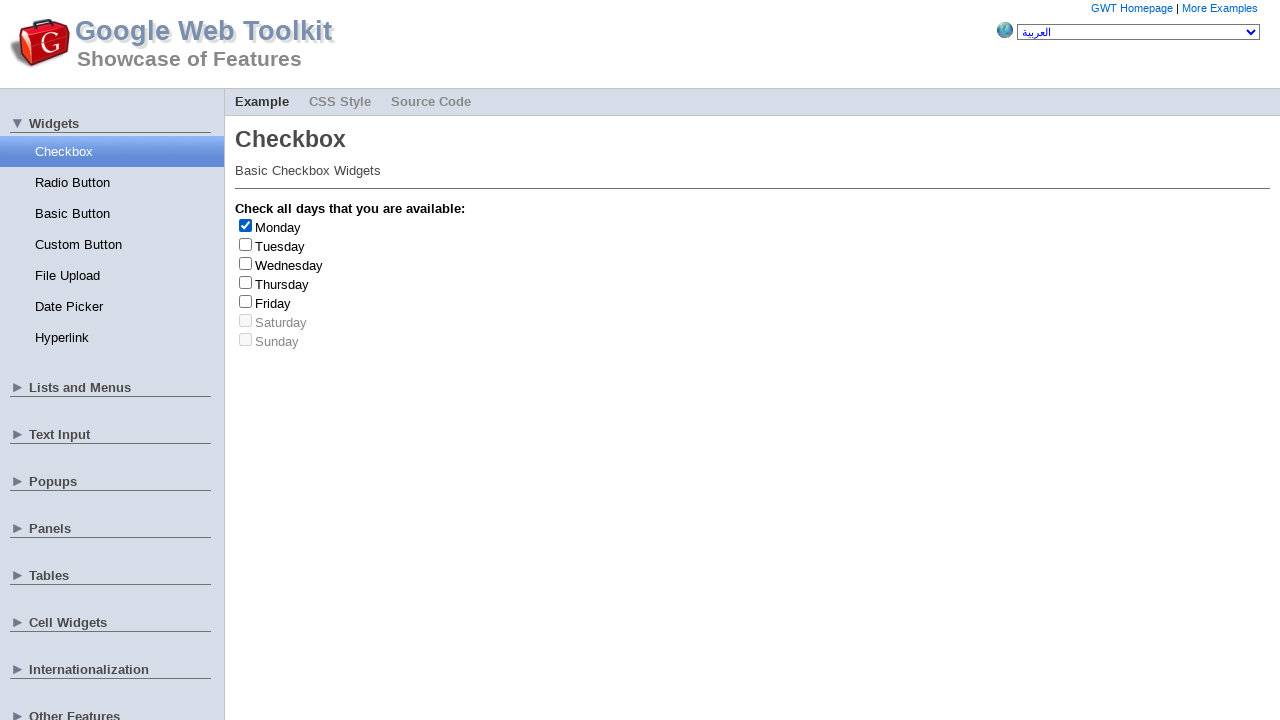

Retrieved label text: 'Monday'
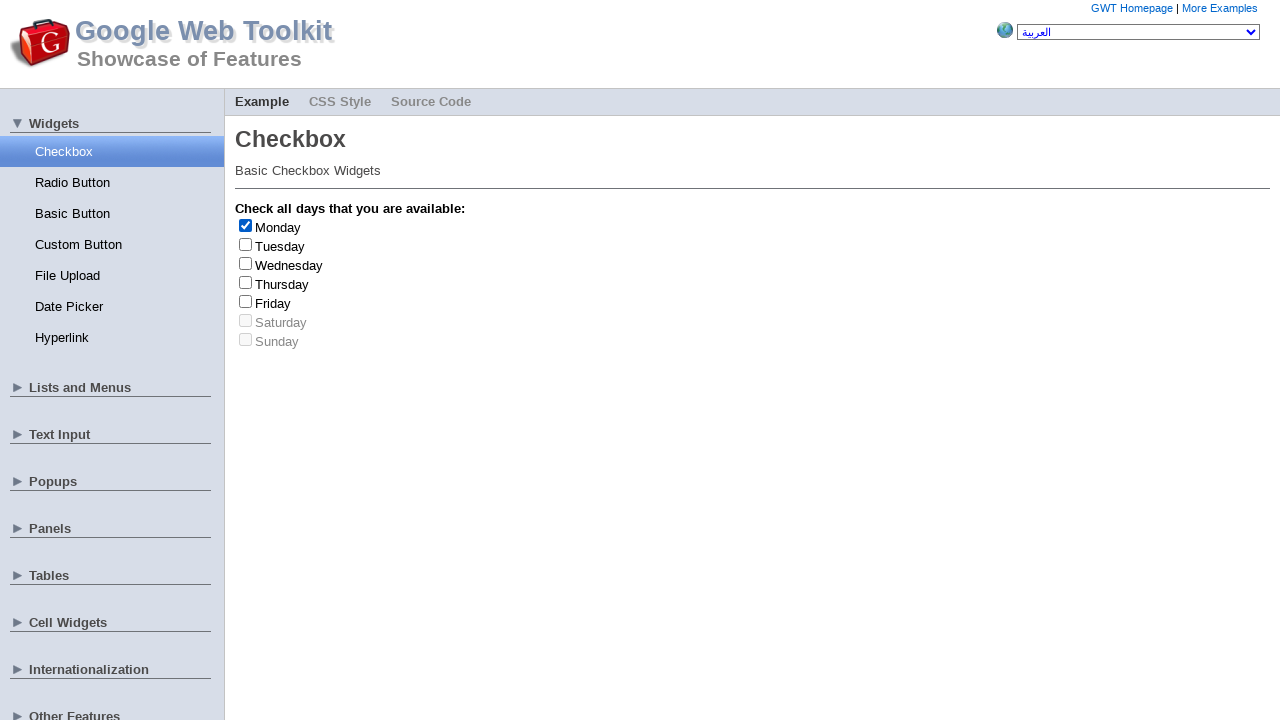

Clicked checkbox at index 0 to uncheck it at (246, 225) on input[type='checkbox'] >> nth=0
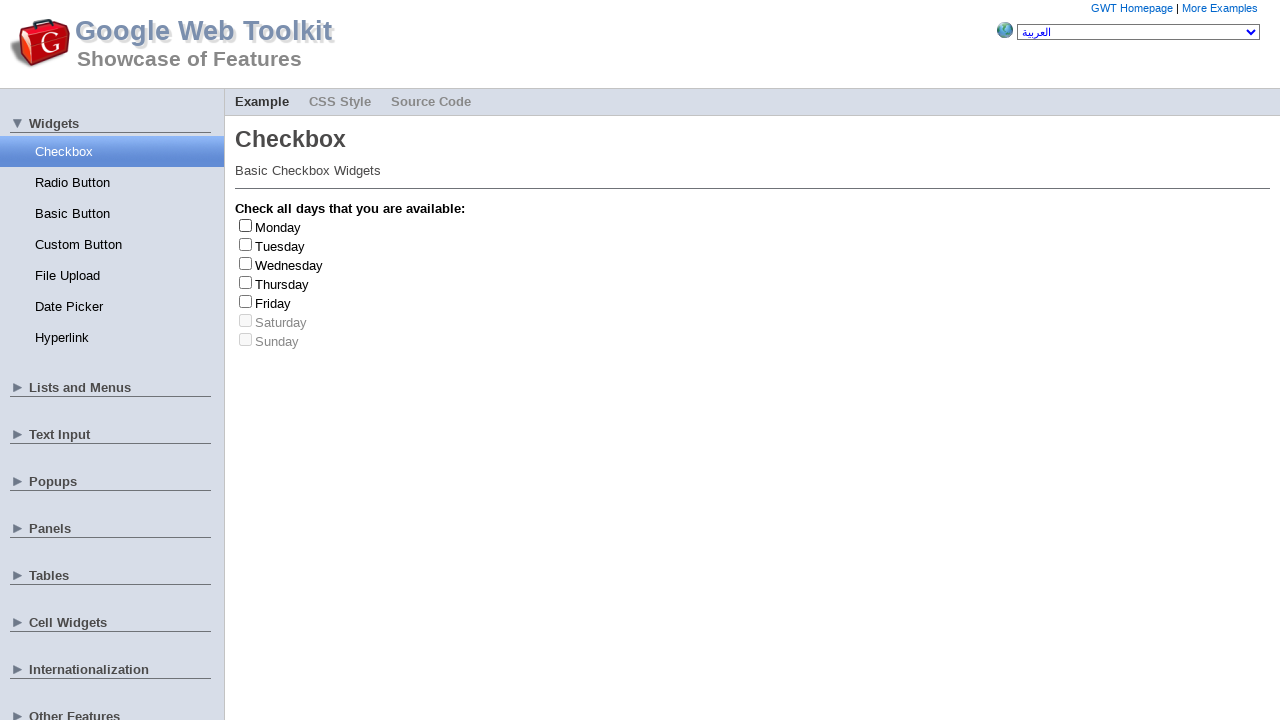

Clicked checkbox at index 3 to check it at (246, 282) on input[type='checkbox'] >> nth=3
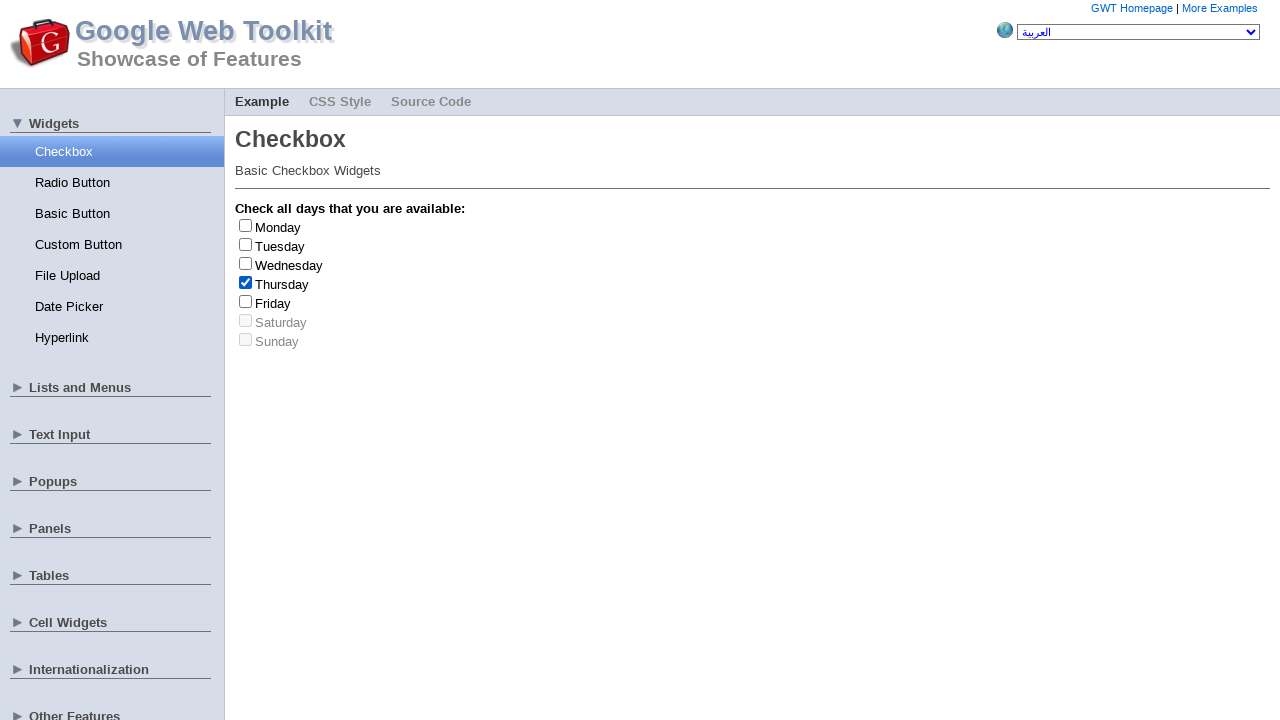

Retrieved label text: 'Thursday'
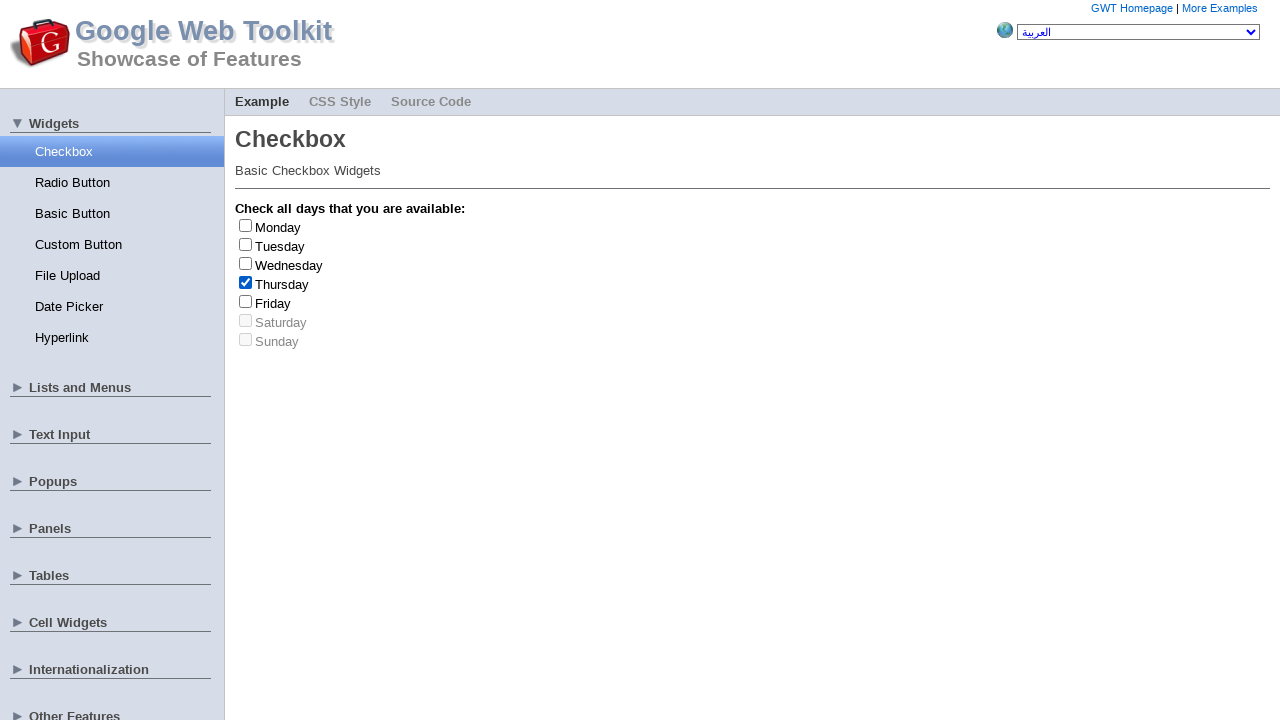

Clicked checkbox at index 3 to uncheck it at (246, 282) on input[type='checkbox'] >> nth=3
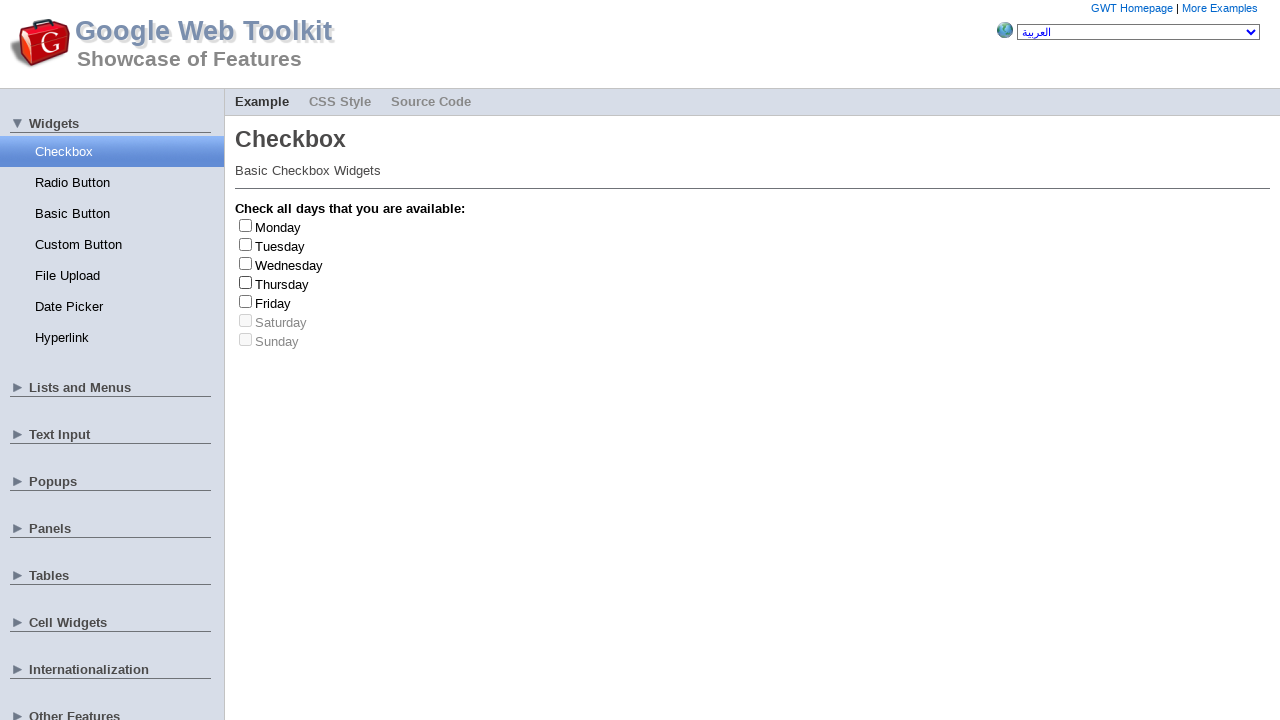

Clicked checkbox at index 2 to check it at (246, 263) on input[type='checkbox'] >> nth=2
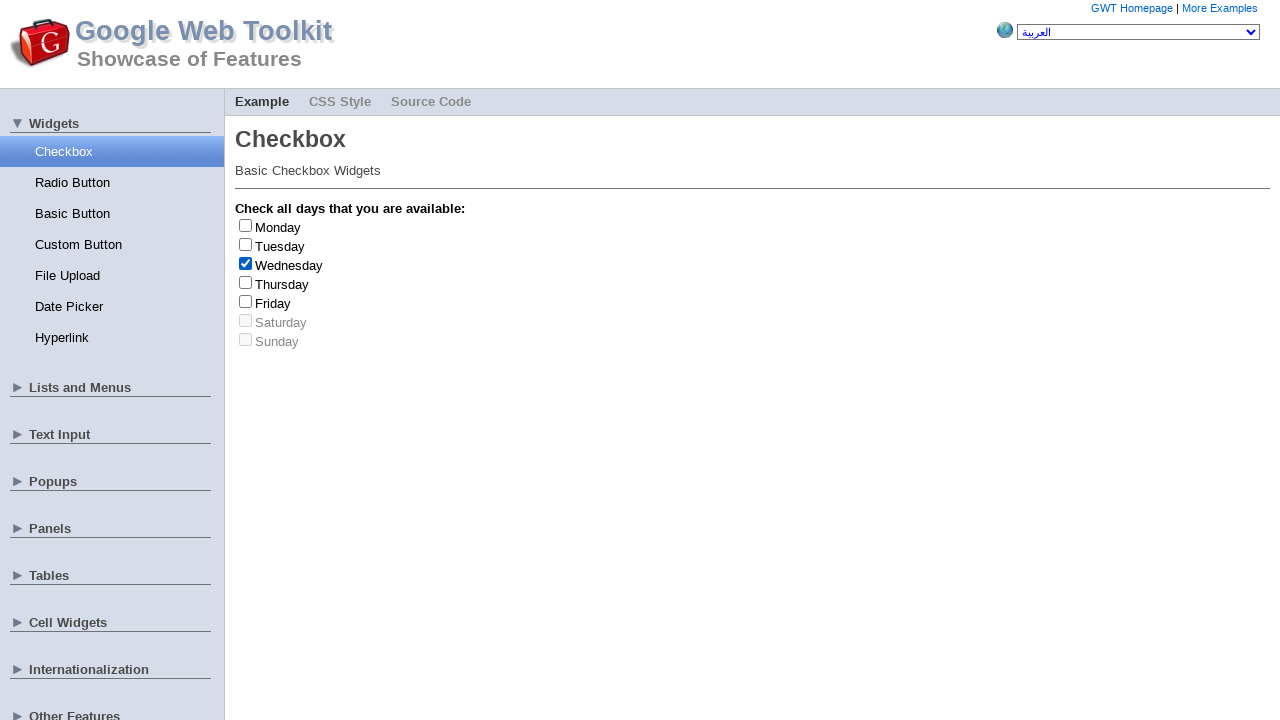

Retrieved label text: 'Wednesday'
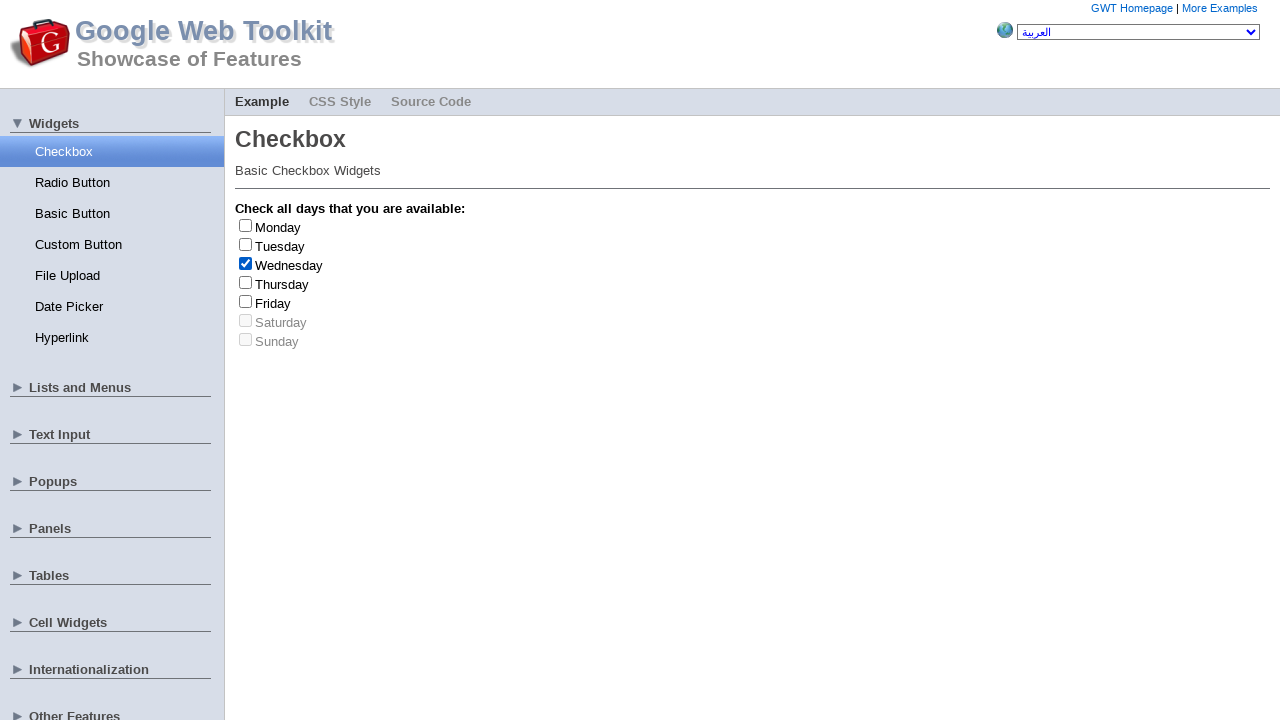

Clicked checkbox at index 2 to uncheck it at (246, 263) on input[type='checkbox'] >> nth=2
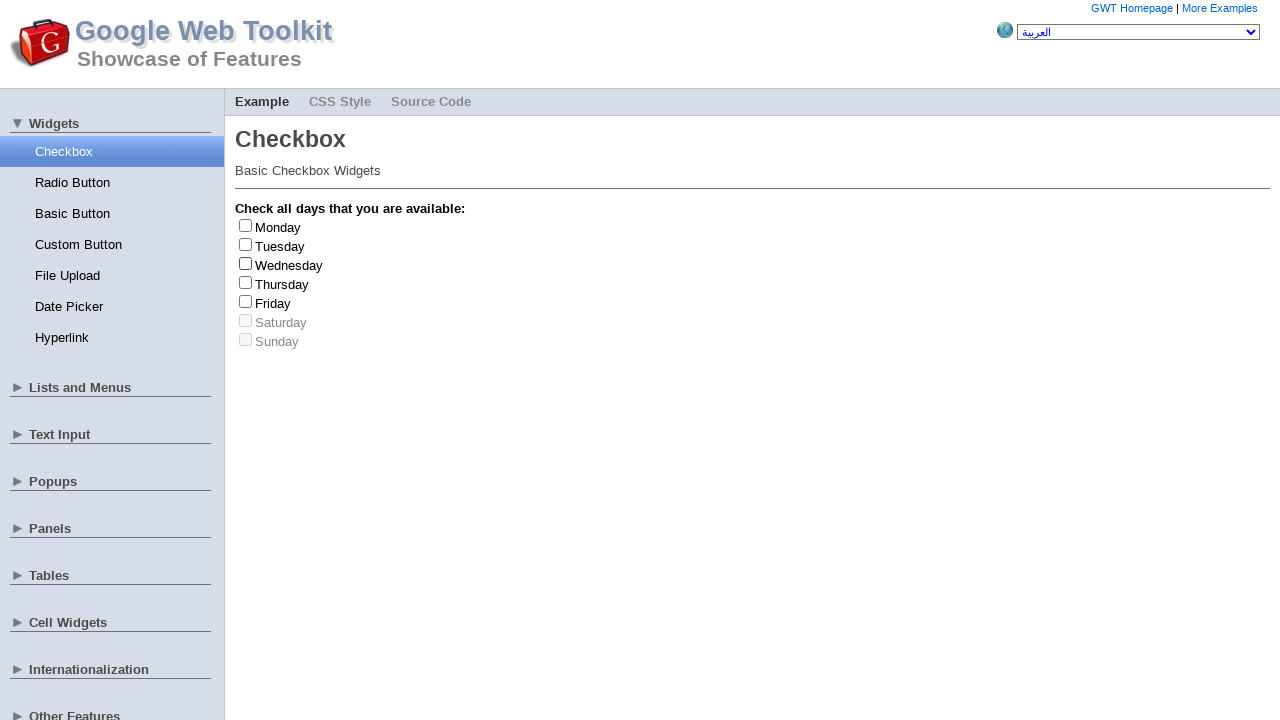

Clicked checkbox at index 3 to check it at (246, 282) on input[type='checkbox'] >> nth=3
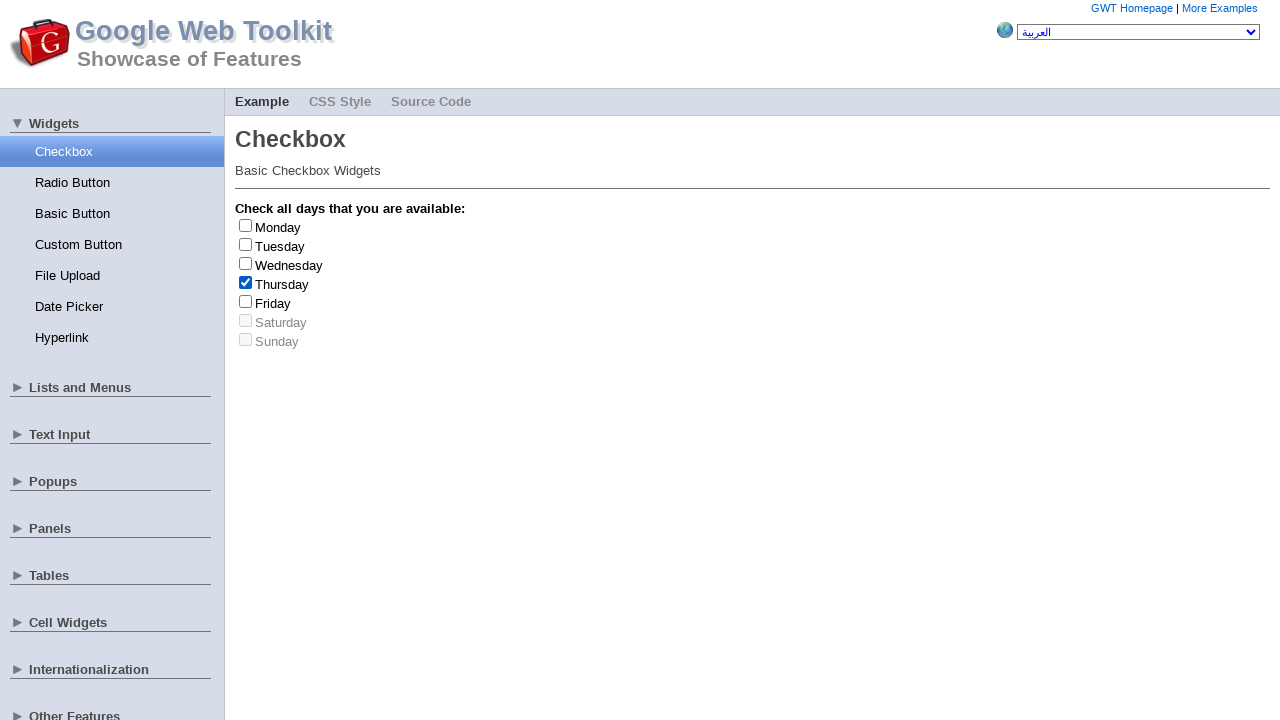

Retrieved label text: 'Thursday'
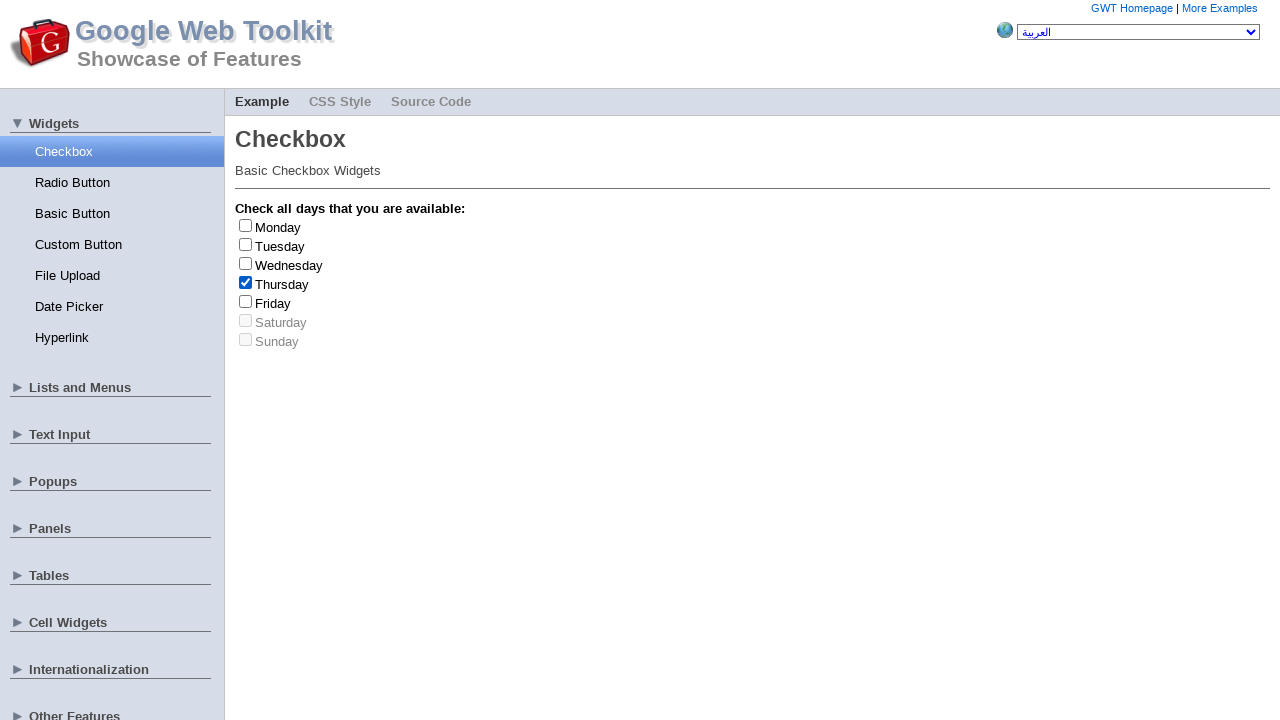

Clicked checkbox at index 3 to uncheck it at (246, 282) on input[type='checkbox'] >> nth=3
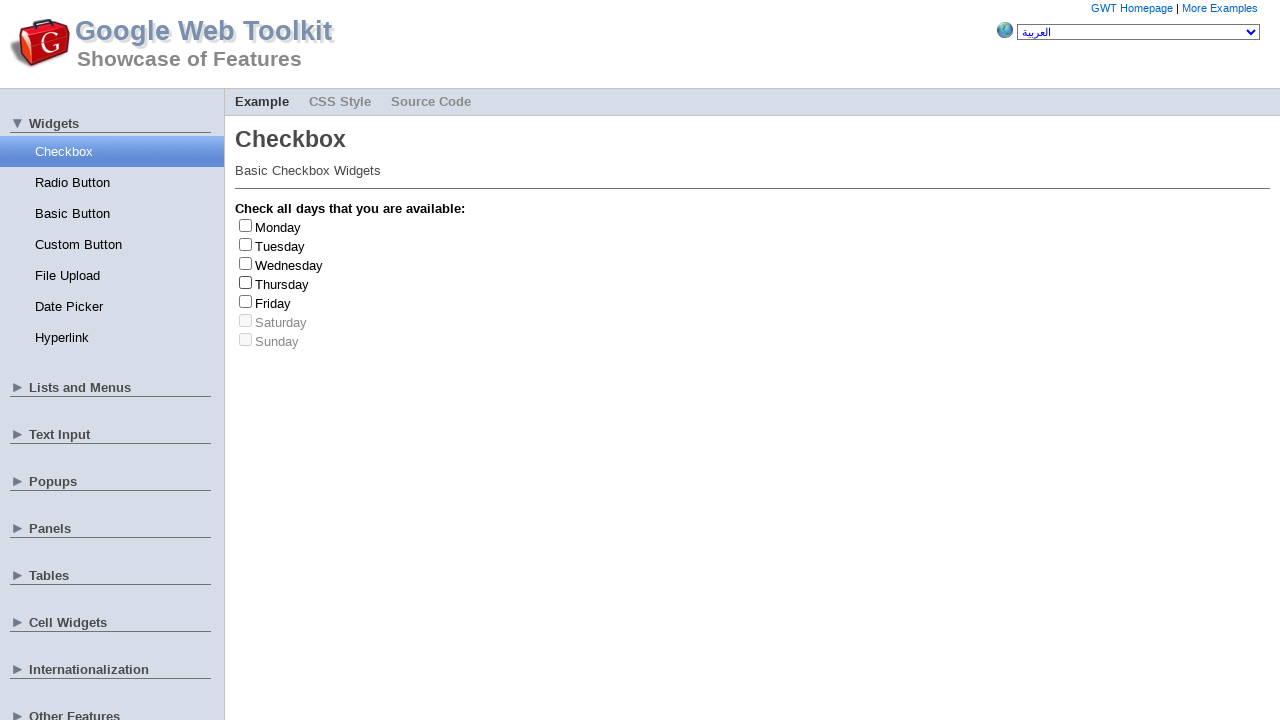

Clicked checkbox at index 1 to check it at (246, 244) on input[type='checkbox'] >> nth=1
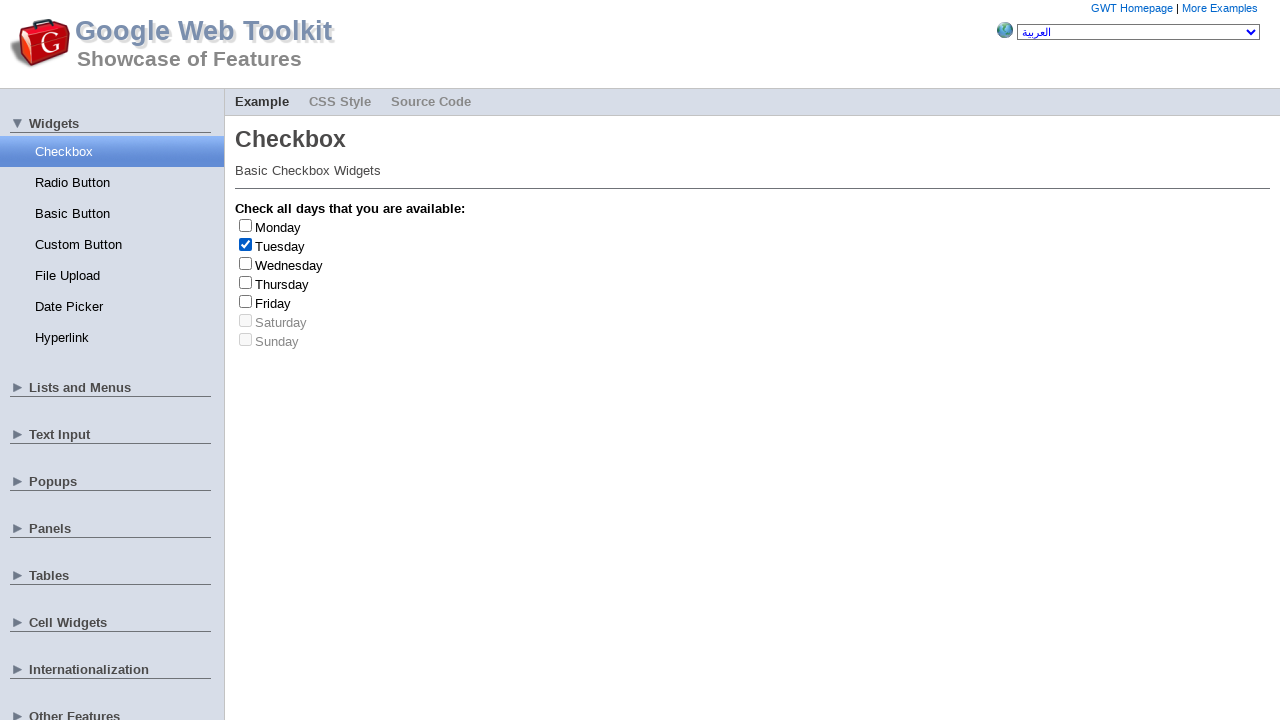

Retrieved label text: 'Tuesday'
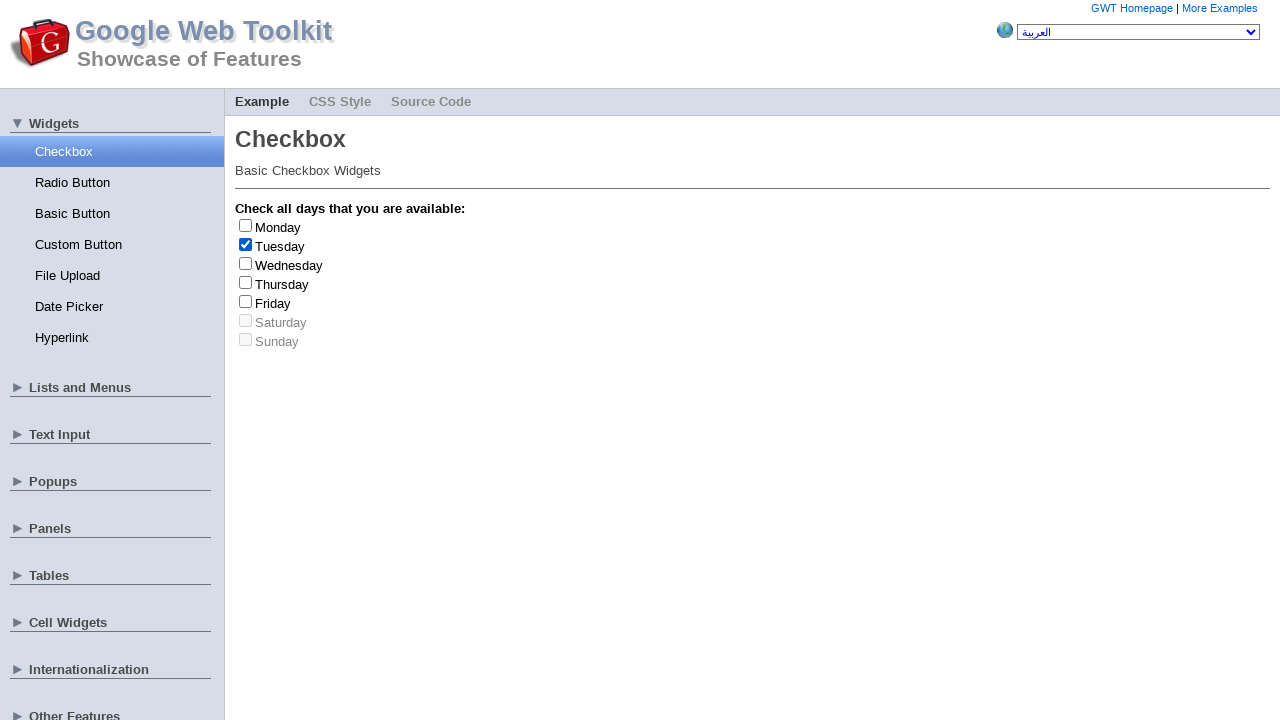

Clicked checkbox at index 1 to uncheck it at (246, 244) on input[type='checkbox'] >> nth=1
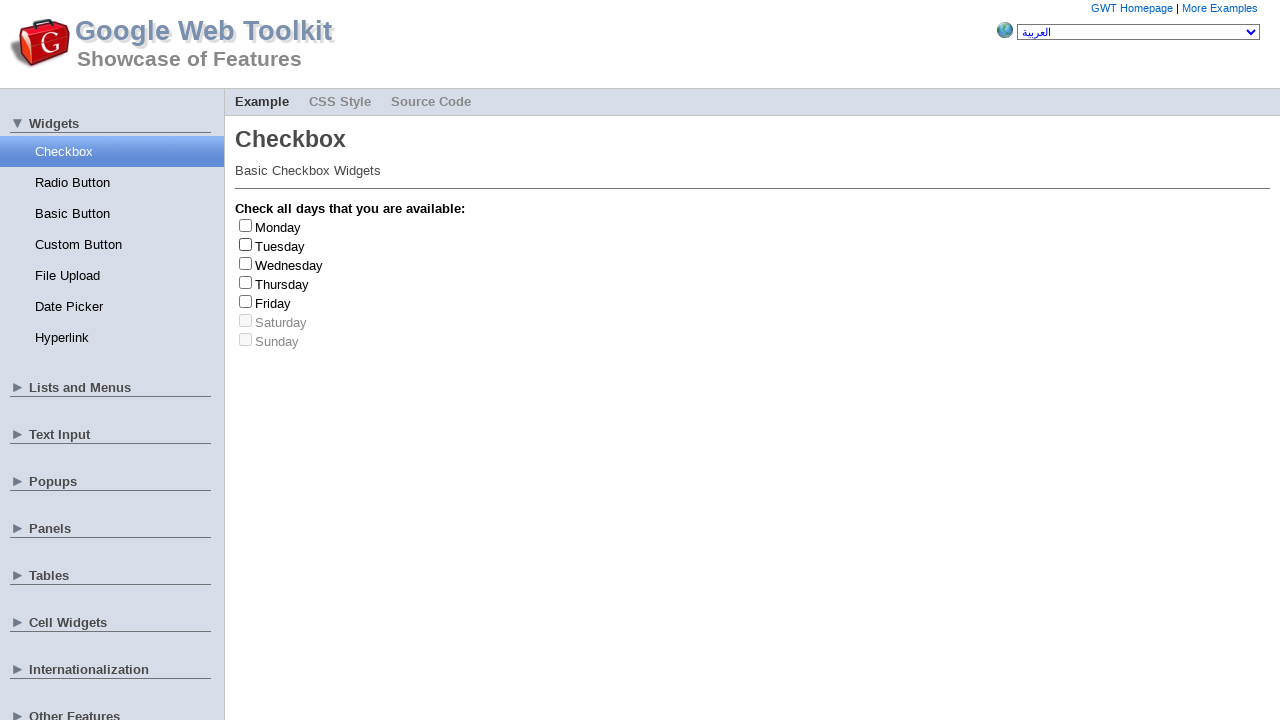

Clicked checkbox at index 4 to check it at (246, 301) on input[type='checkbox'] >> nth=4
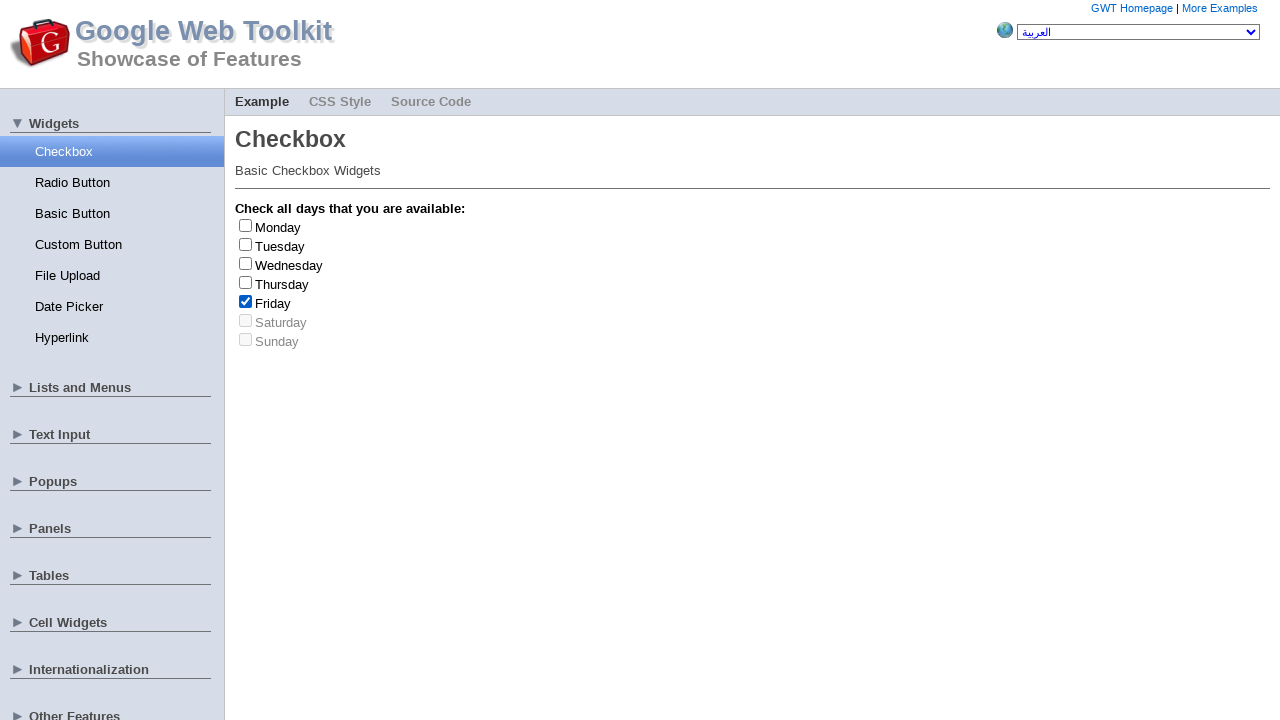

Retrieved label text: 'Friday'
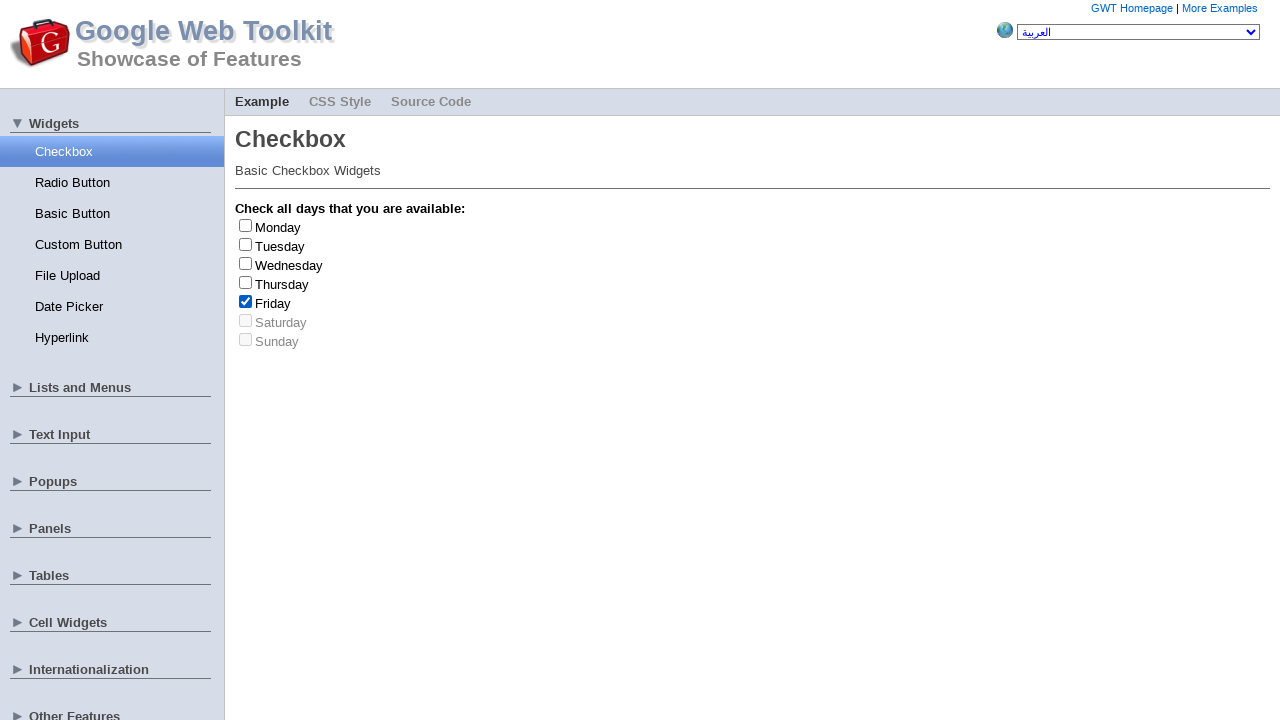

Clicked checkbox at index 4 to uncheck it at (246, 301) on input[type='checkbox'] >> nth=4
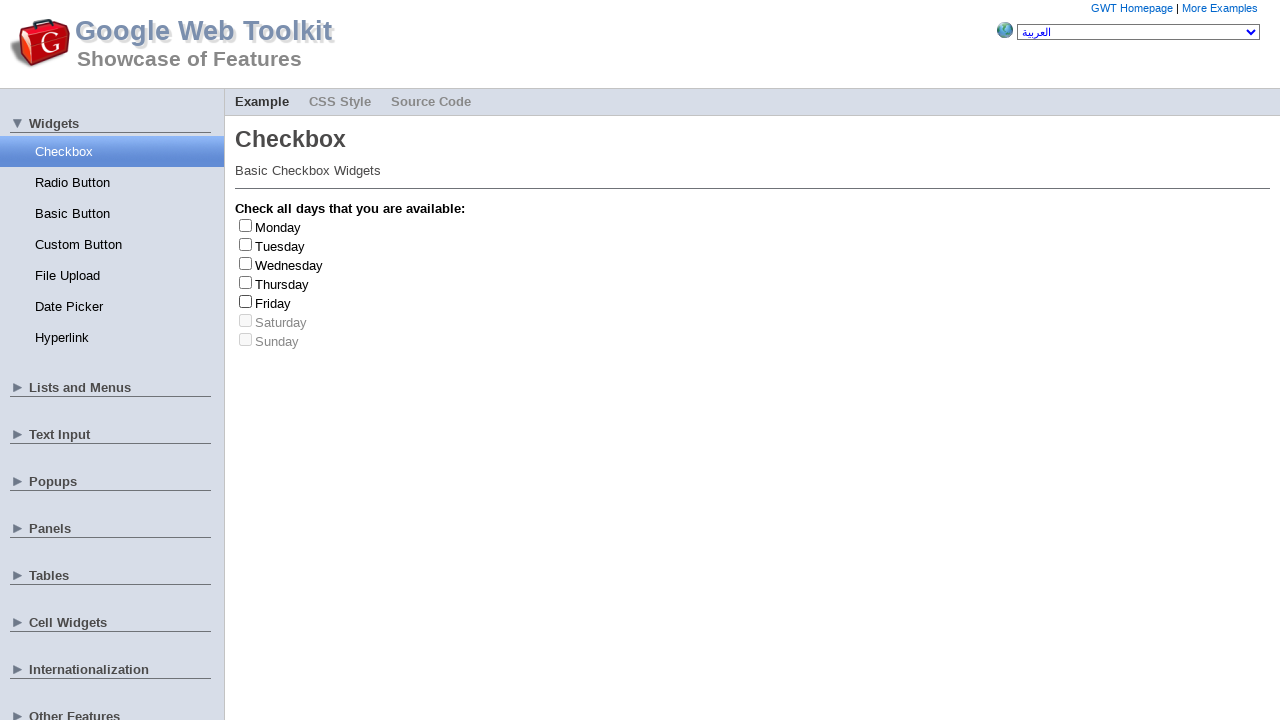

Friday checkbox toggled 2/3 times
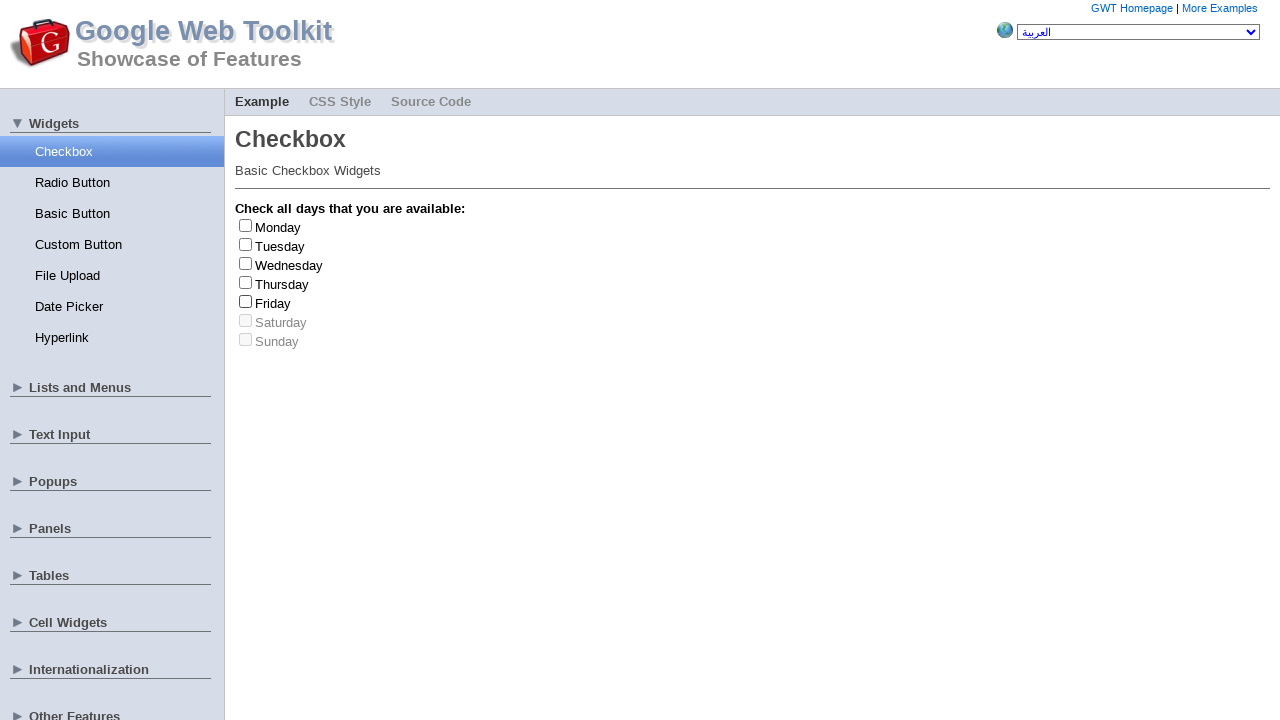

Clicked checkbox at index 1 to check it at (246, 244) on input[type='checkbox'] >> nth=1
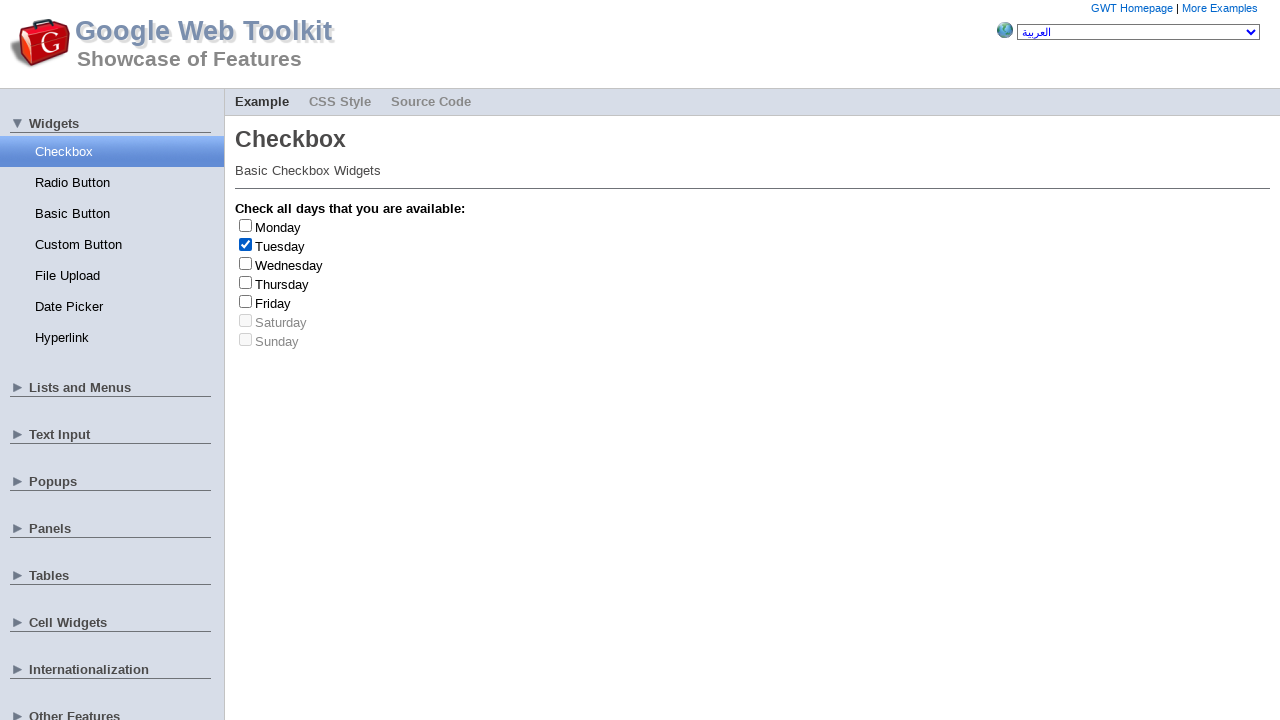

Retrieved label text: 'Tuesday'
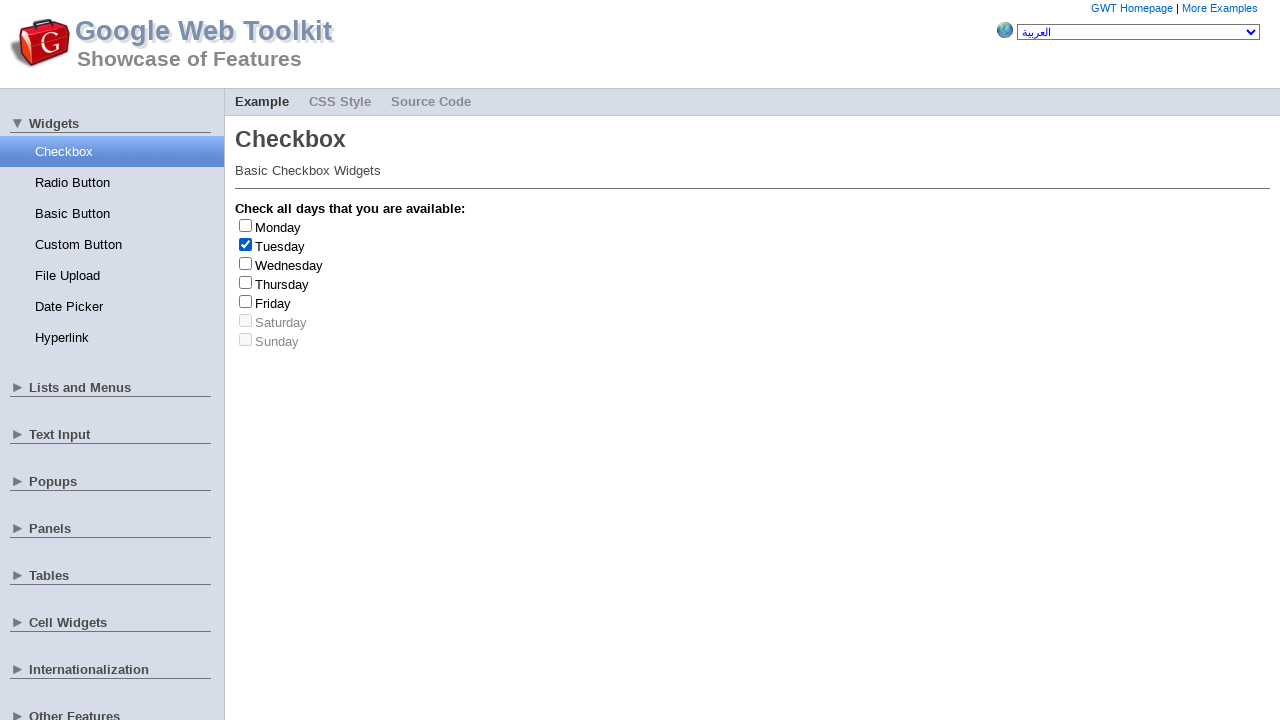

Clicked checkbox at index 1 to uncheck it at (246, 244) on input[type='checkbox'] >> nth=1
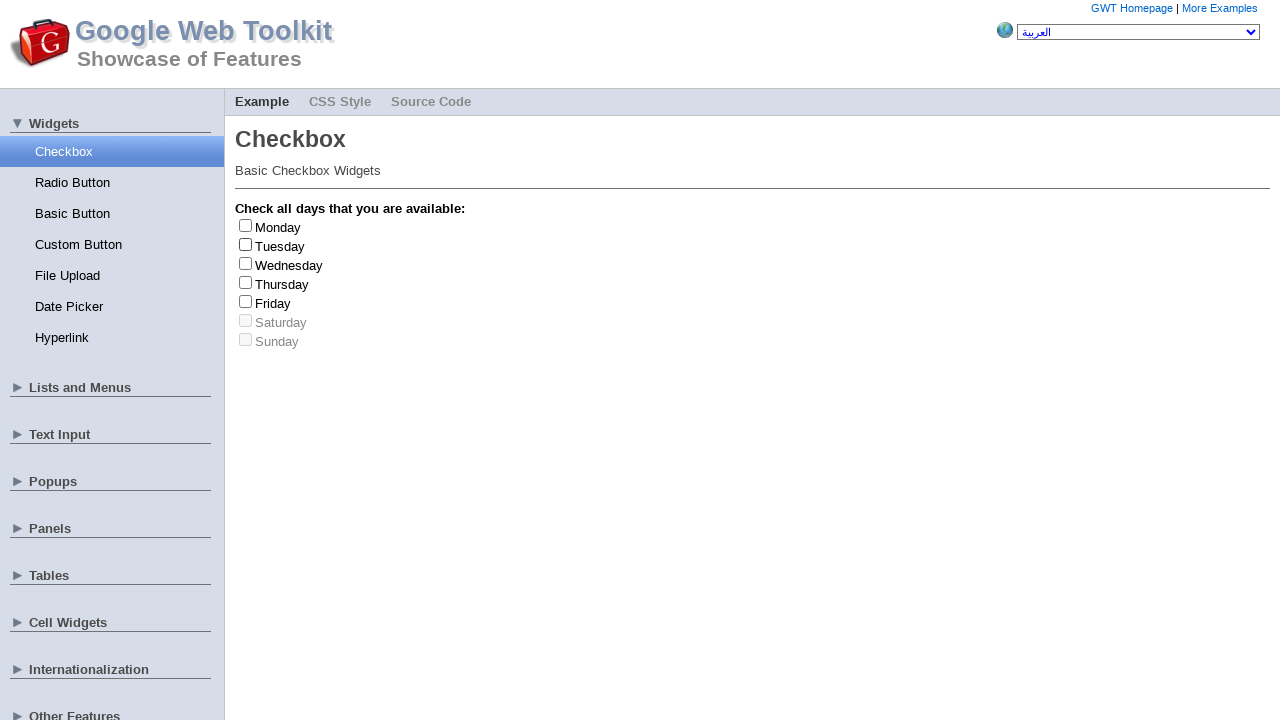

Clicked checkbox at index 4 to check it at (246, 301) on input[type='checkbox'] >> nth=4
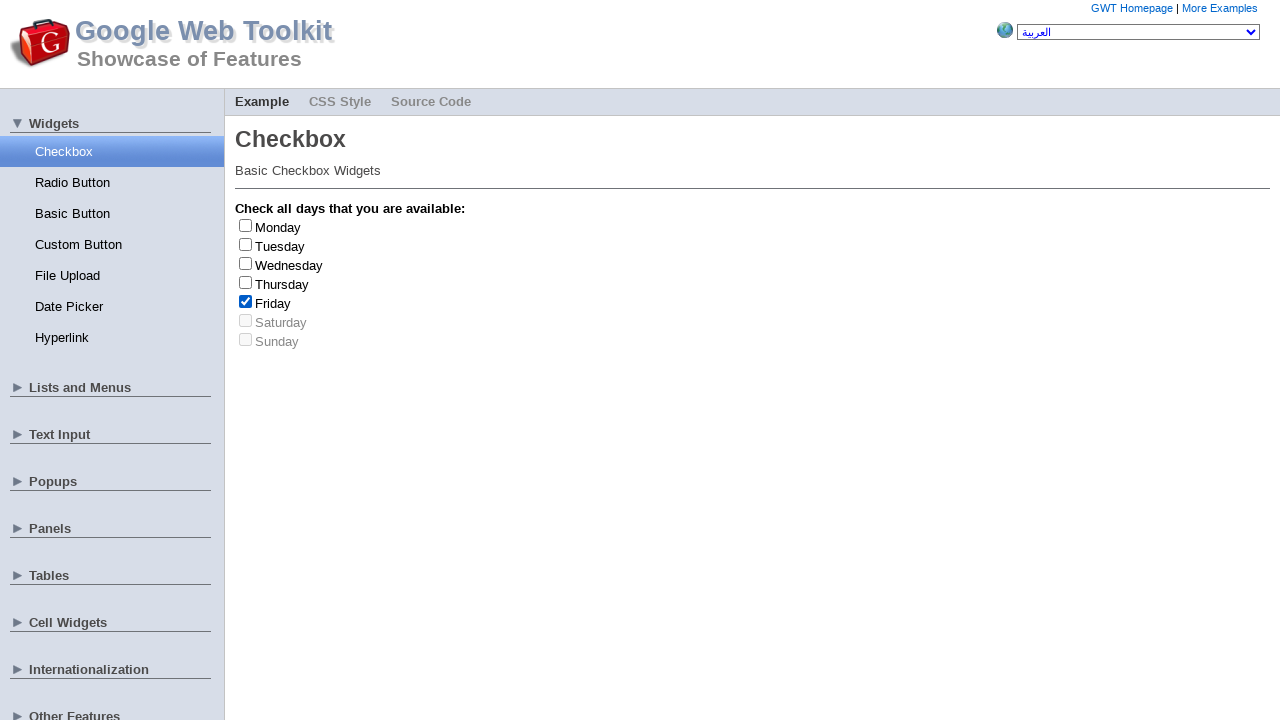

Retrieved label text: 'Friday'
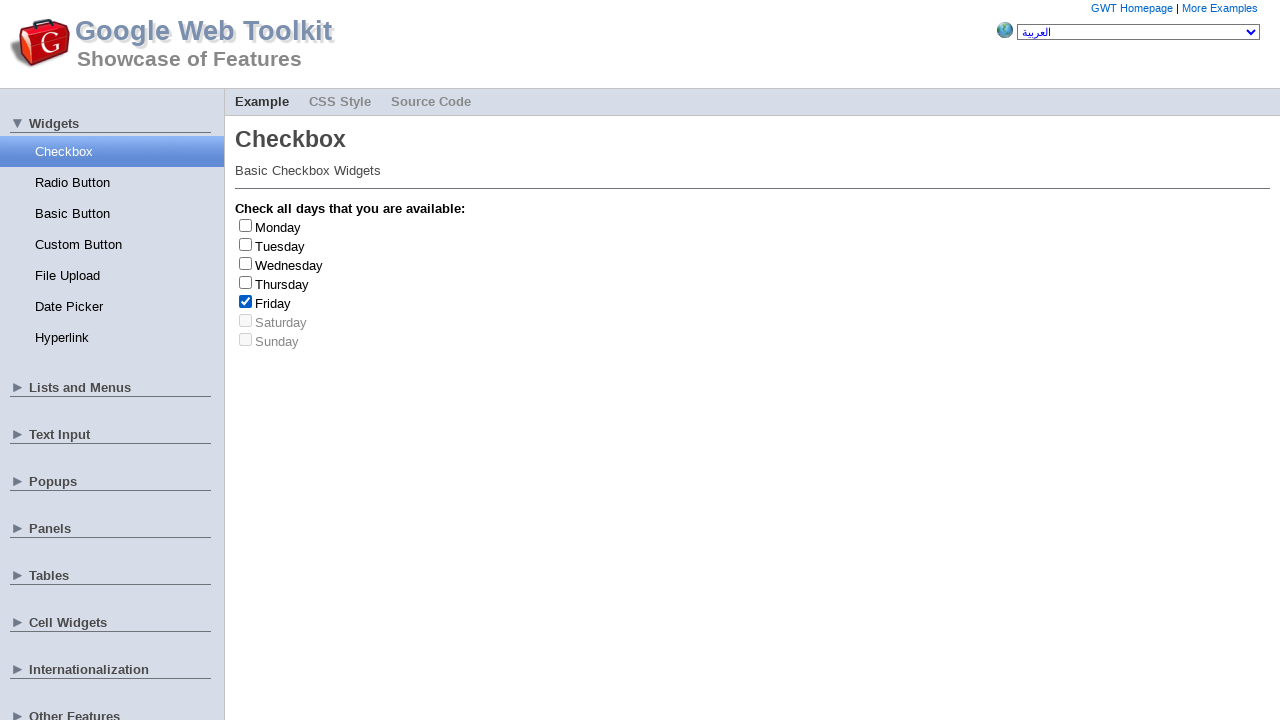

Clicked checkbox at index 4 to uncheck it at (246, 301) on input[type='checkbox'] >> nth=4
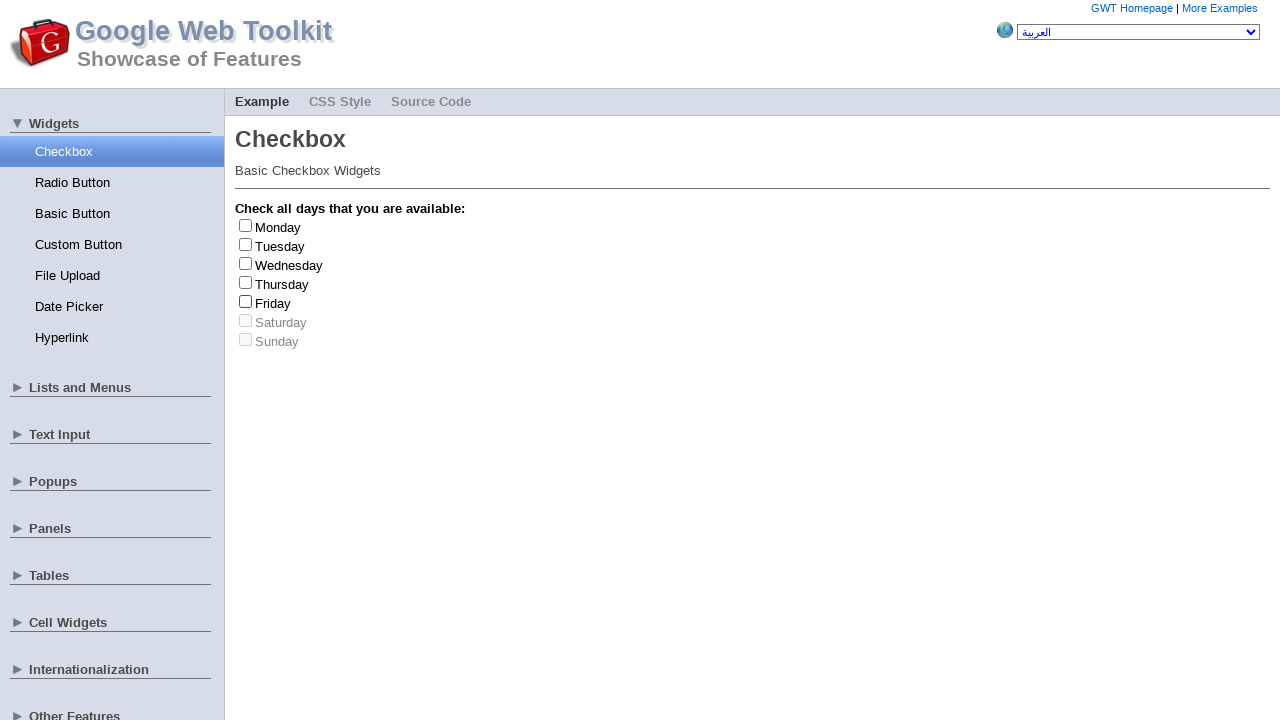

Friday checkbox toggled 3/3 times
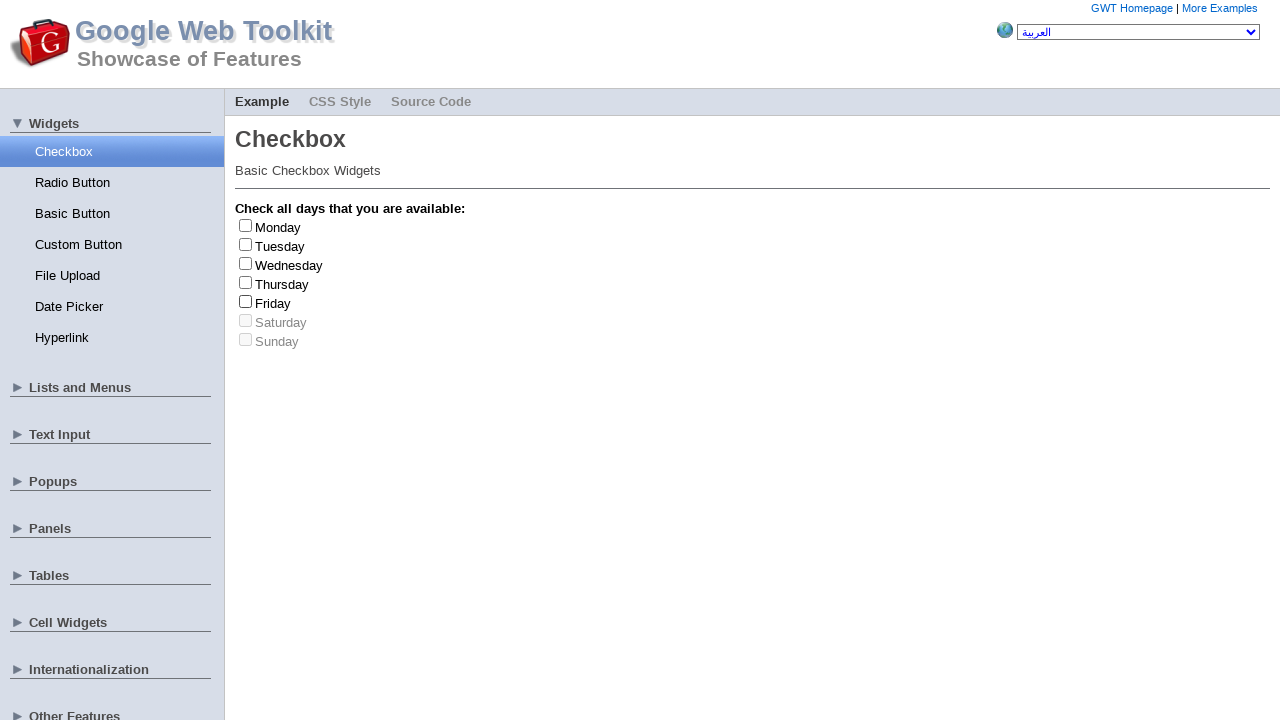

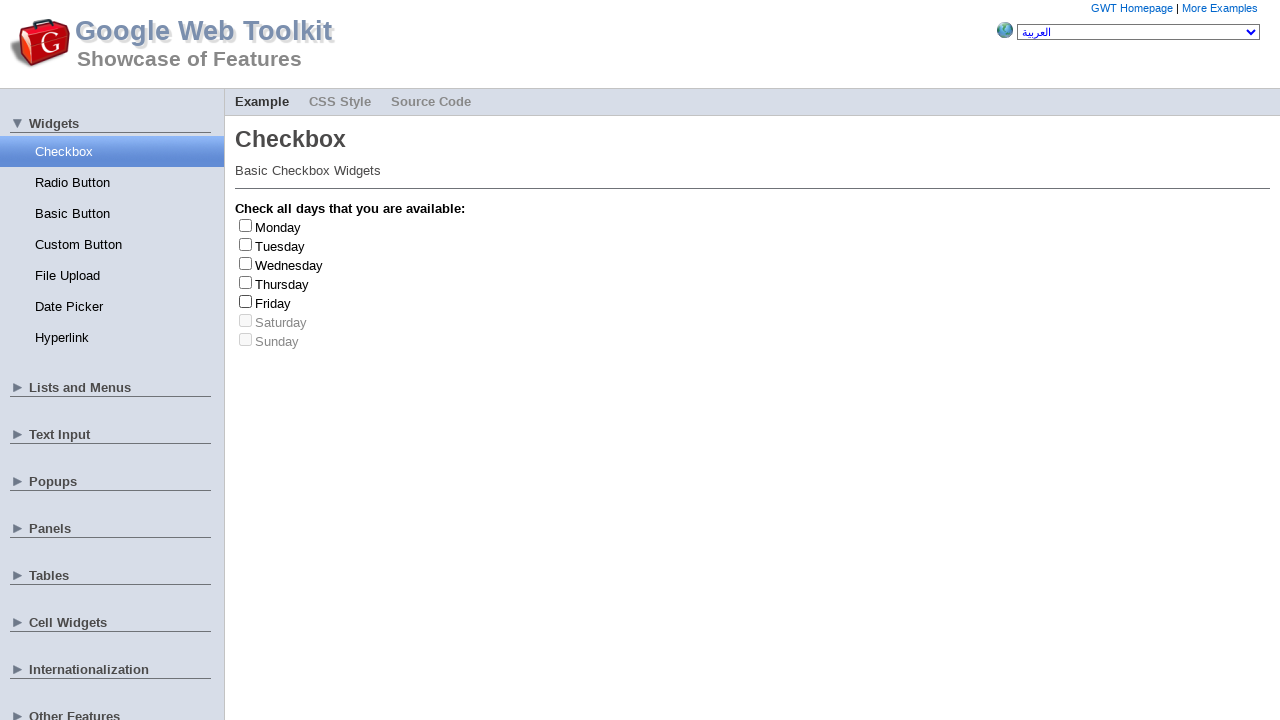